Tests slider functionality by moving the slider 55 steps to the right using arrow keys.

Starting URL: https://demoqa.com/slider

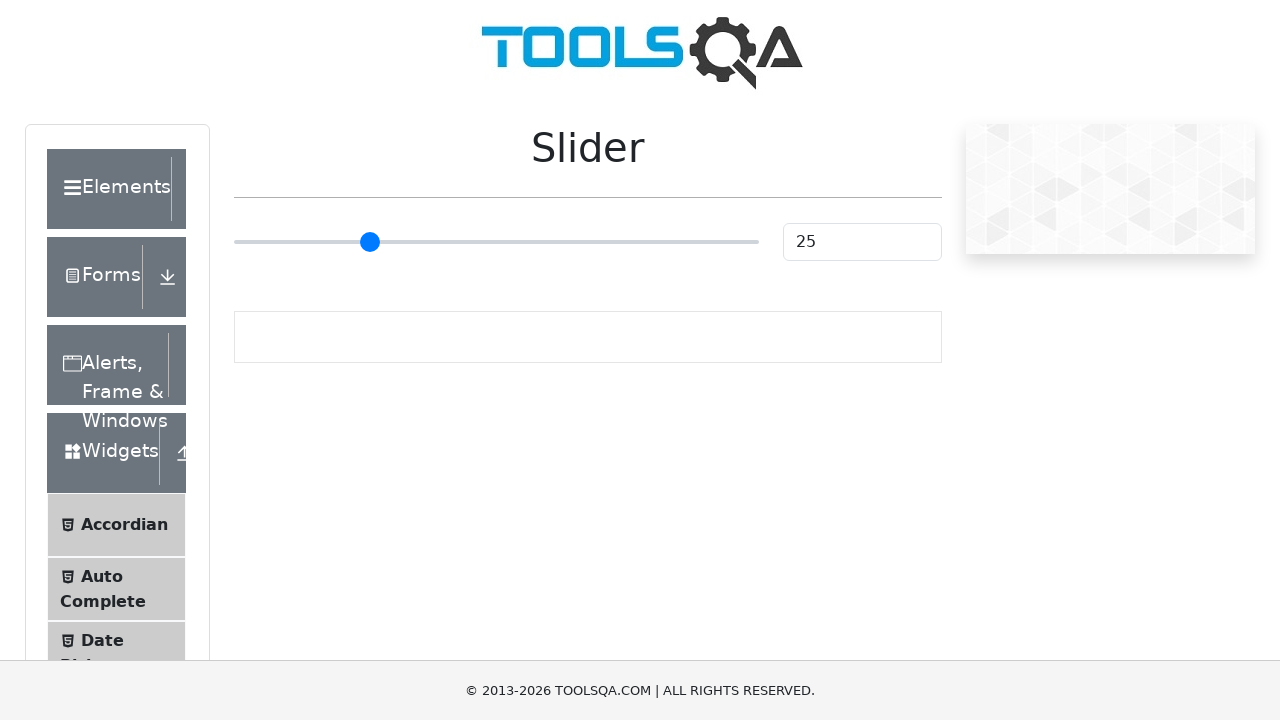

Located slider element
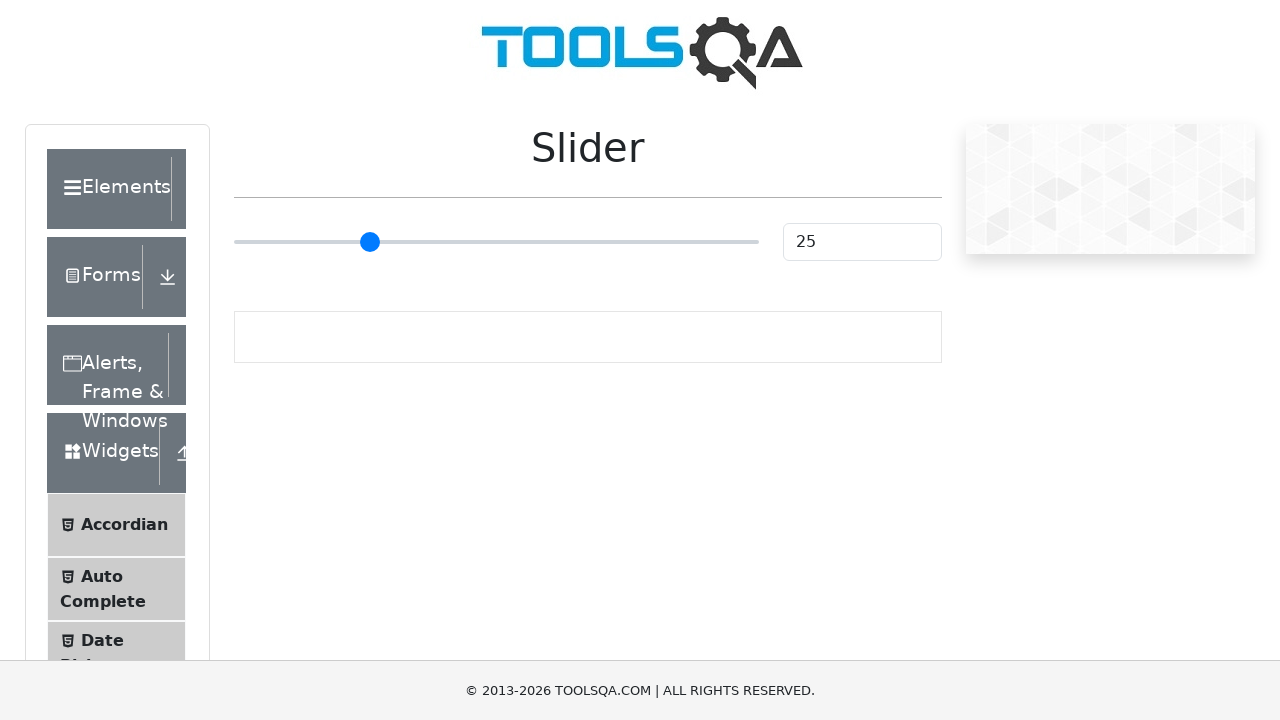

Pressed ArrowRight on slider (movement 1/55) on input[type='range']
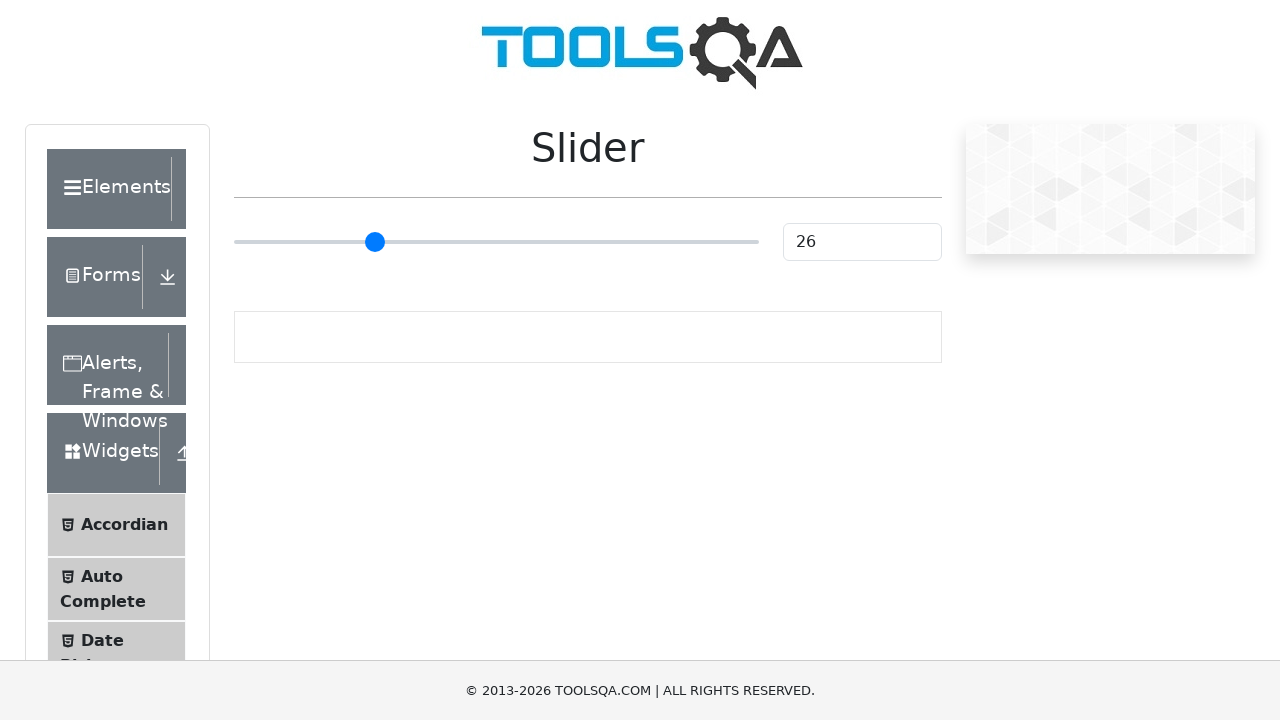

Pressed ArrowRight on slider (movement 2/55) on input[type='range']
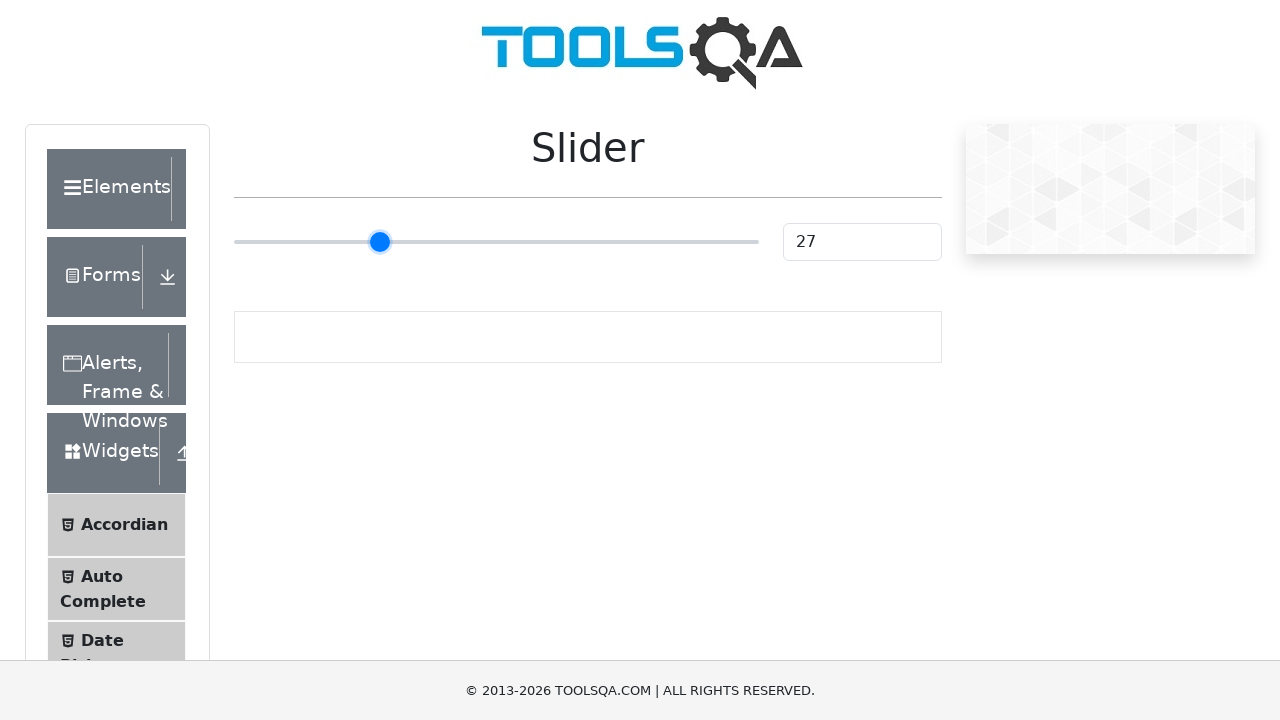

Pressed ArrowRight on slider (movement 3/55) on input[type='range']
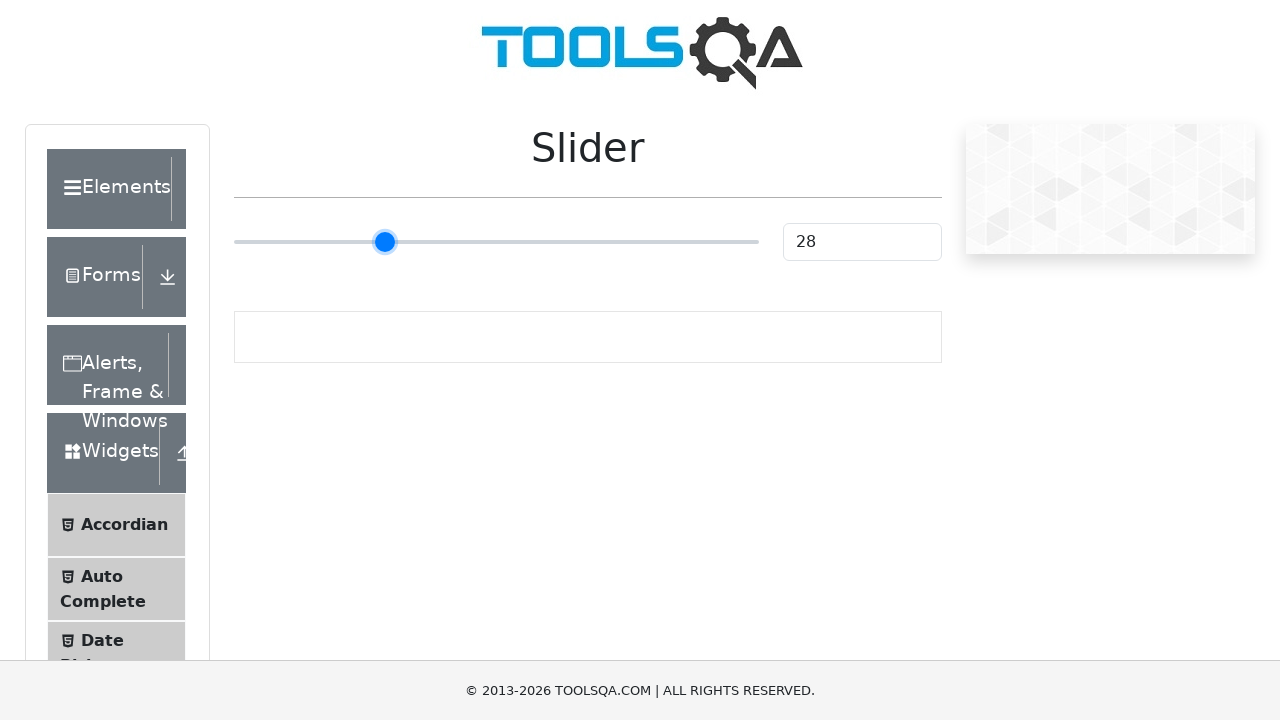

Pressed ArrowRight on slider (movement 4/55) on input[type='range']
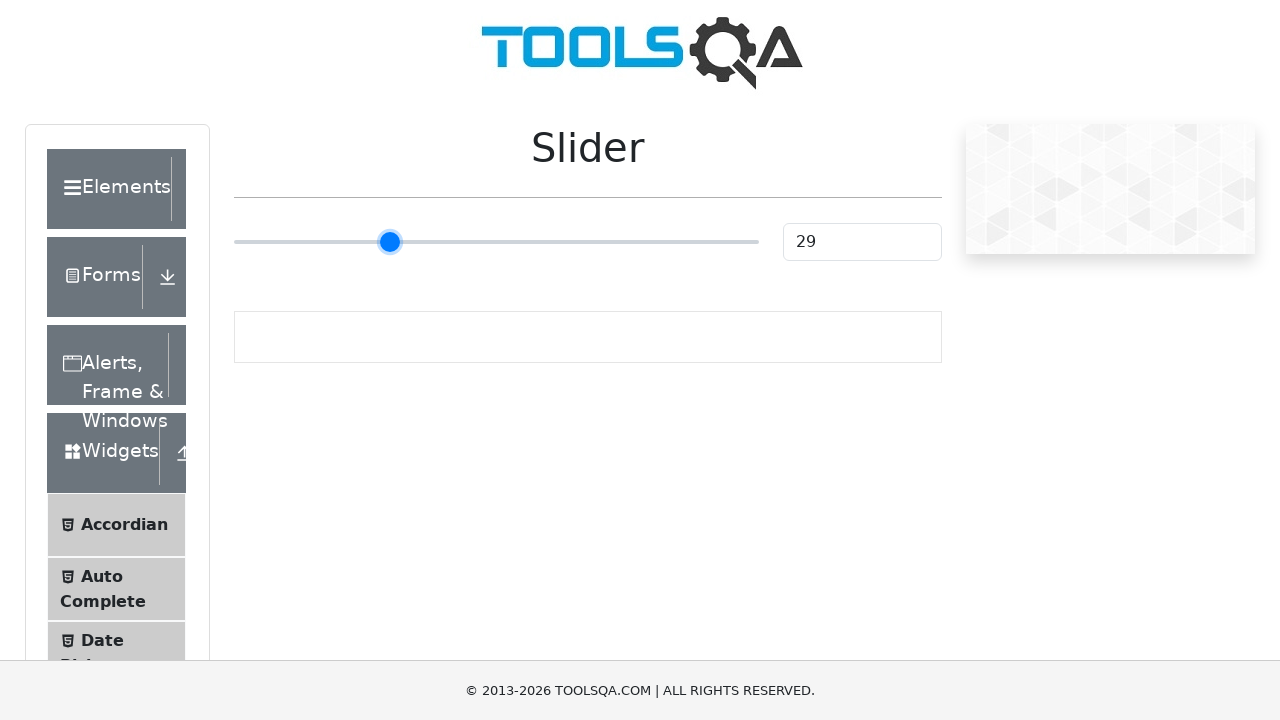

Pressed ArrowRight on slider (movement 5/55) on input[type='range']
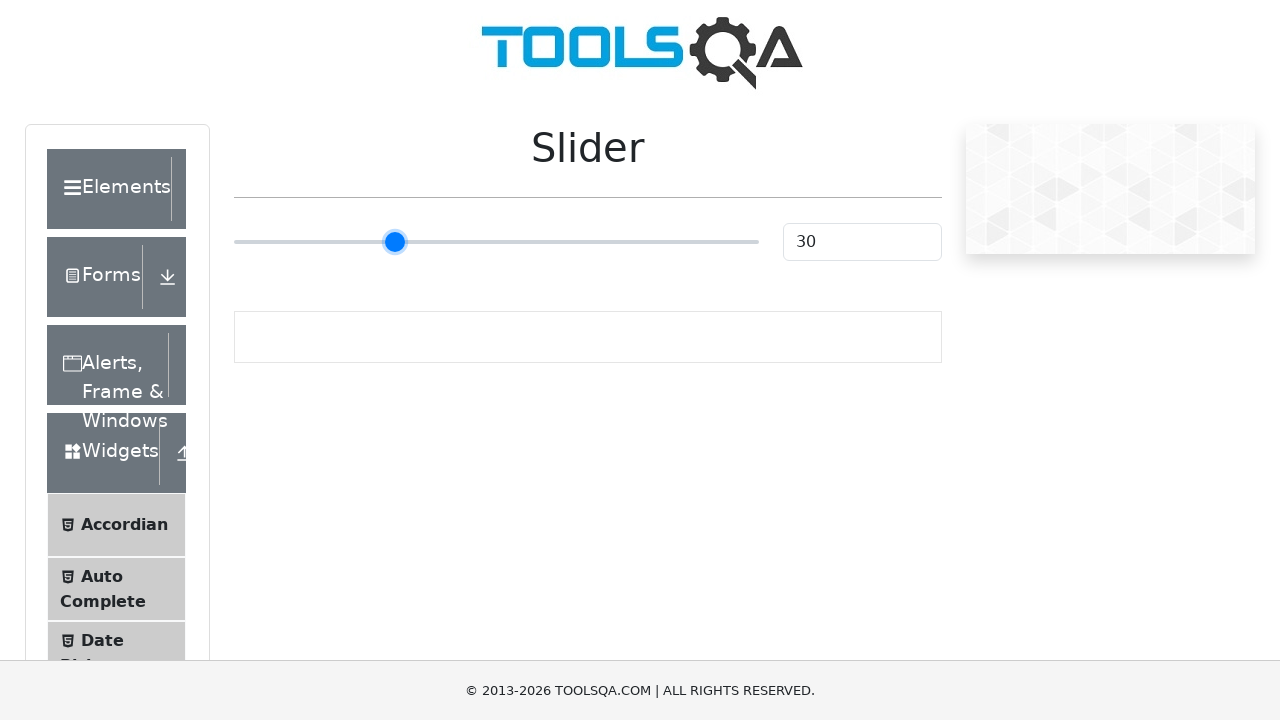

Pressed ArrowRight on slider (movement 6/55) on input[type='range']
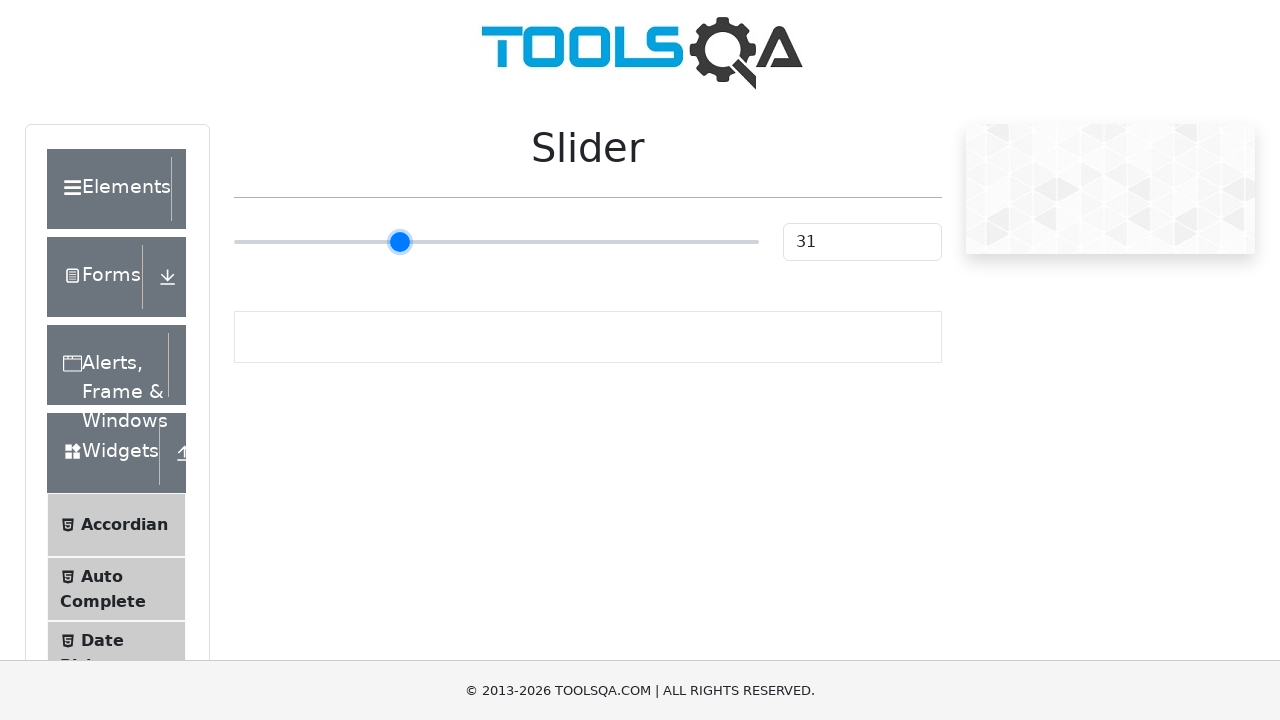

Pressed ArrowRight on slider (movement 7/55) on input[type='range']
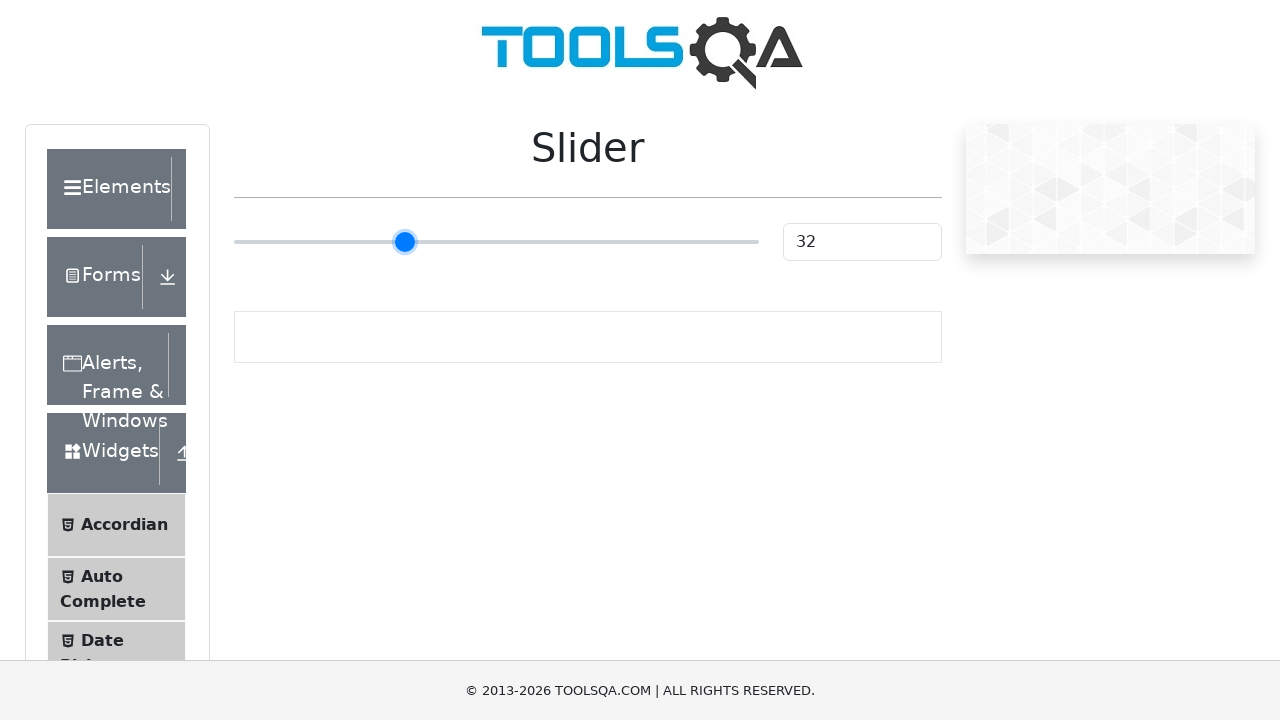

Pressed ArrowRight on slider (movement 8/55) on input[type='range']
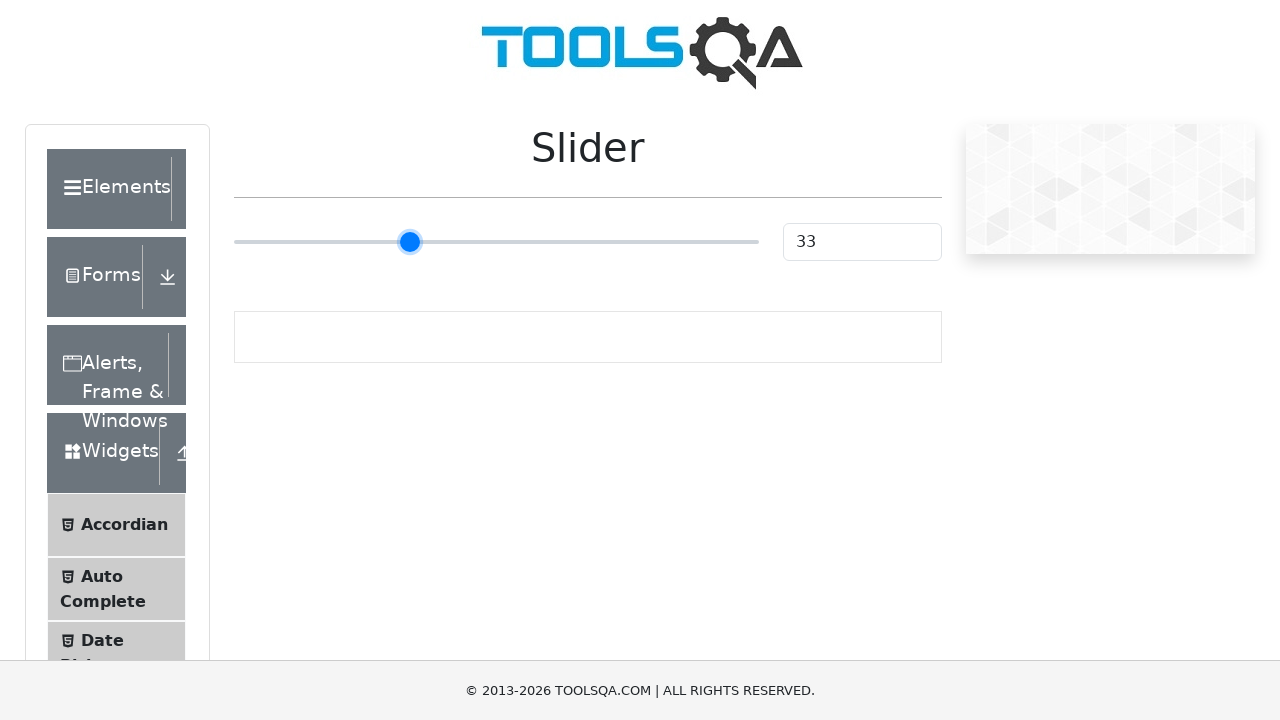

Pressed ArrowRight on slider (movement 9/55) on input[type='range']
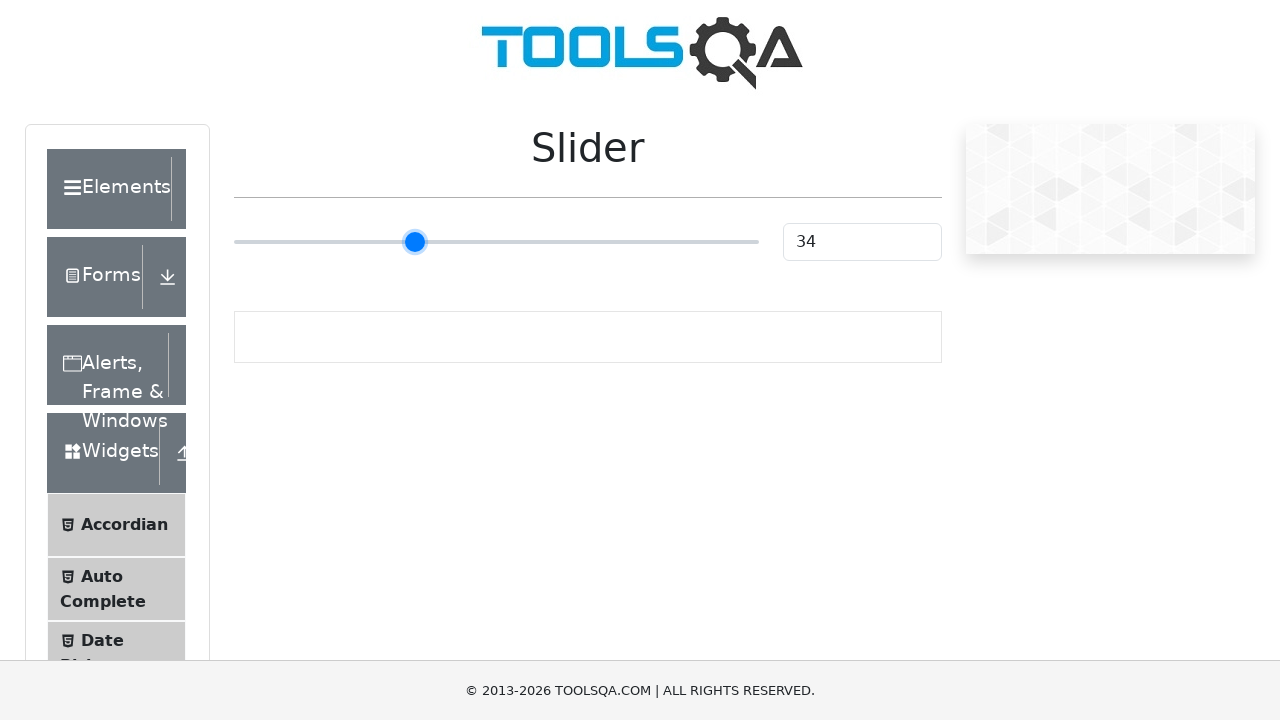

Pressed ArrowRight on slider (movement 10/55) on input[type='range']
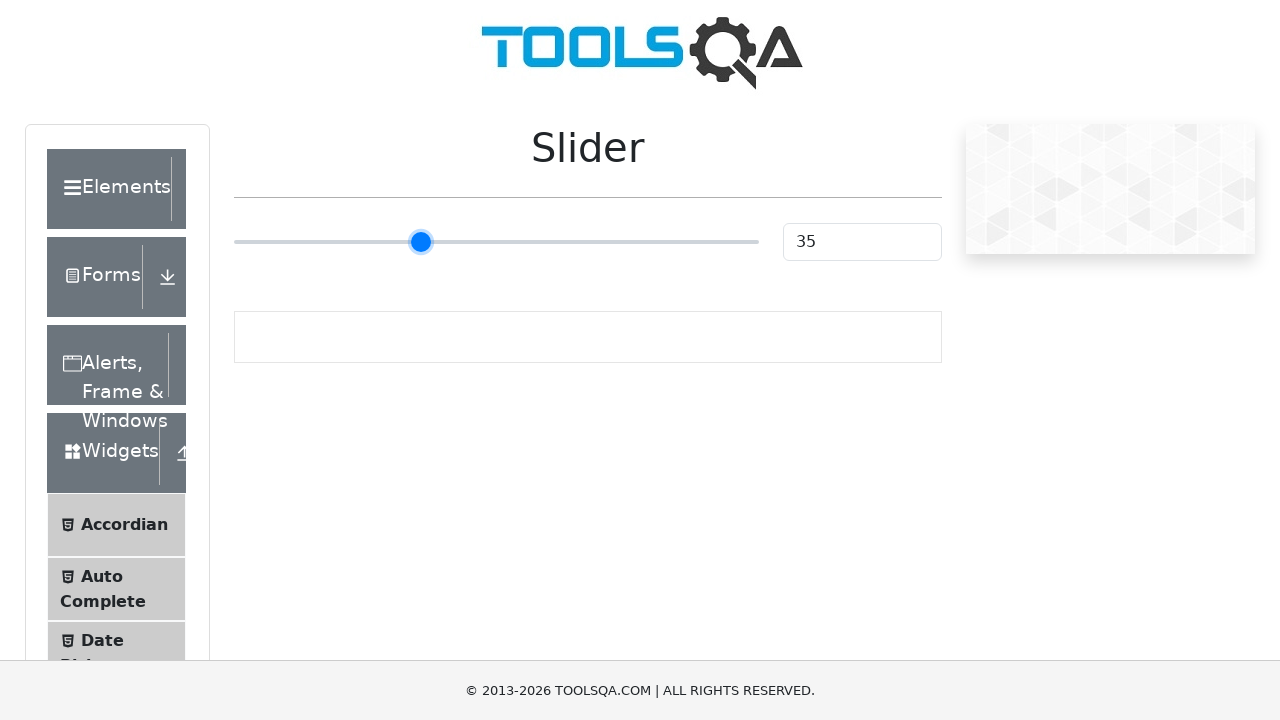

Pressed ArrowRight on slider (movement 11/55) on input[type='range']
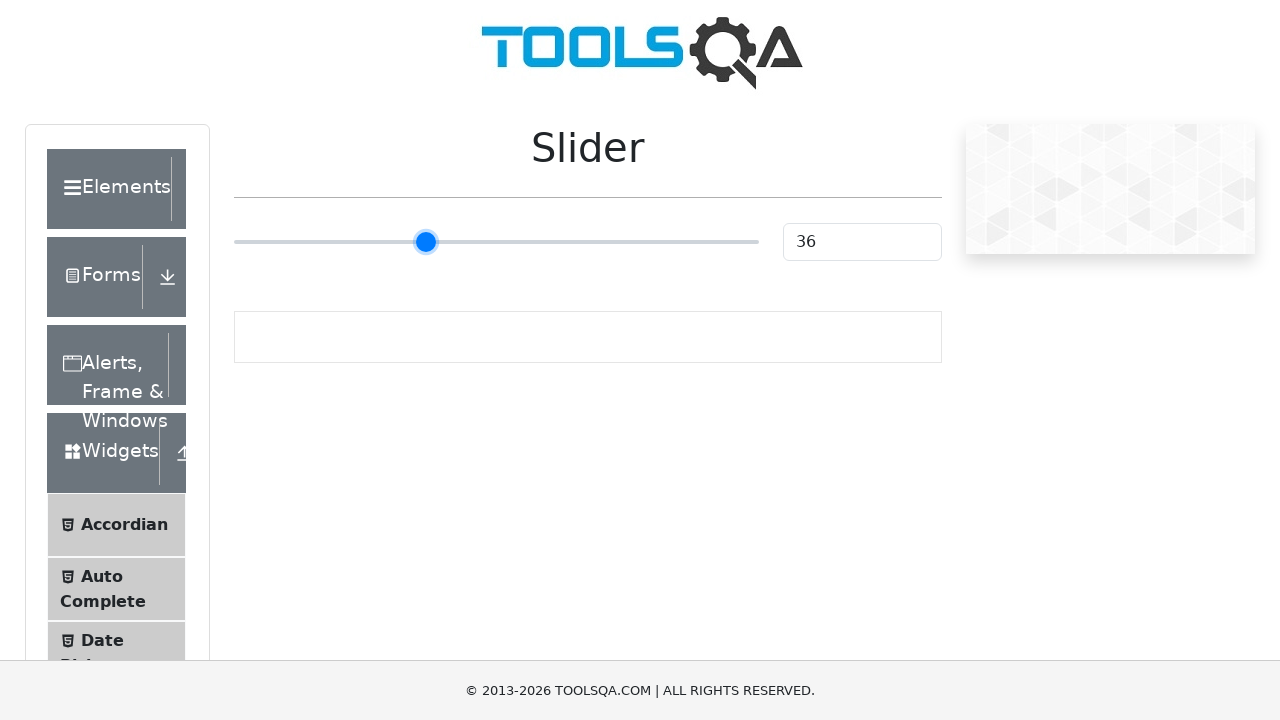

Pressed ArrowRight on slider (movement 12/55) on input[type='range']
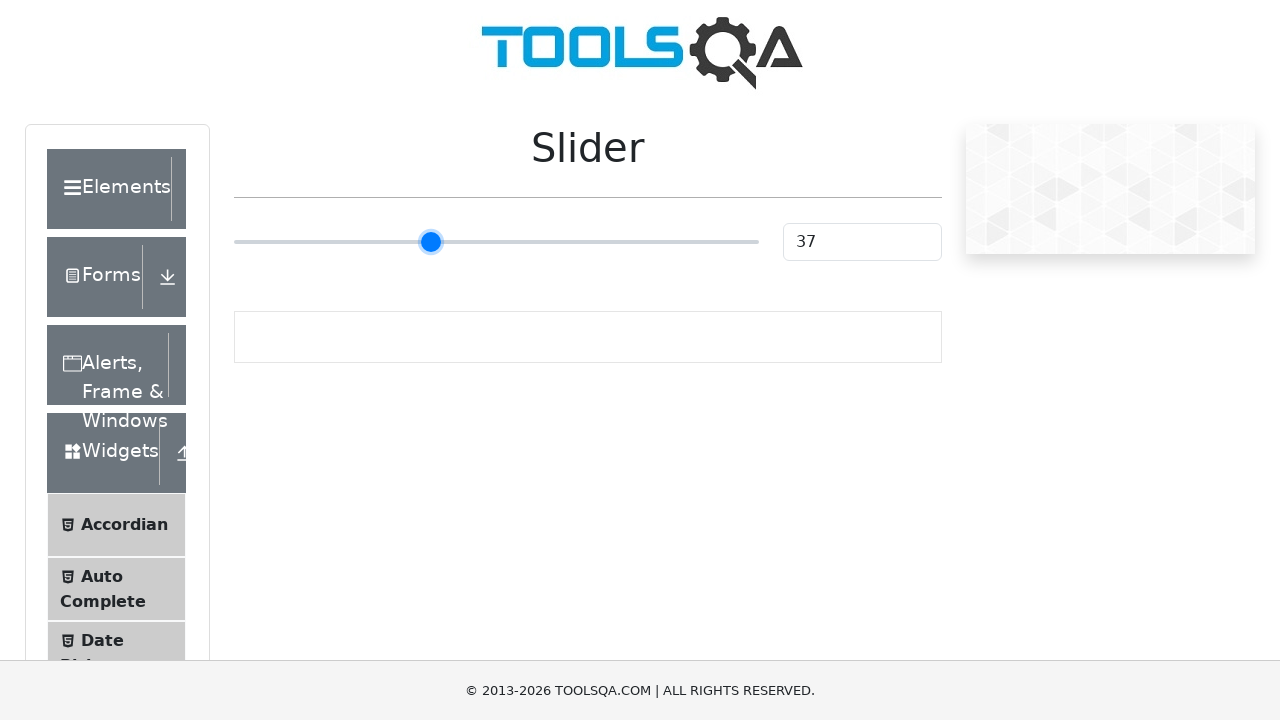

Pressed ArrowRight on slider (movement 13/55) on input[type='range']
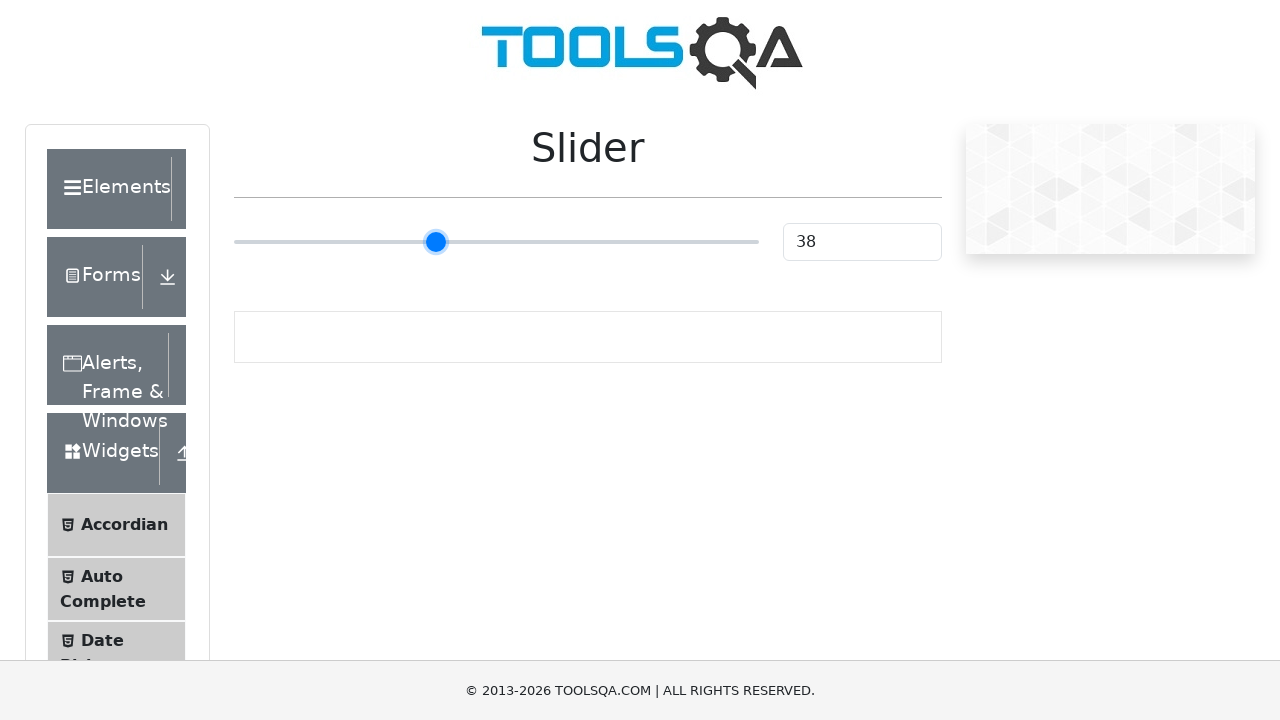

Pressed ArrowRight on slider (movement 14/55) on input[type='range']
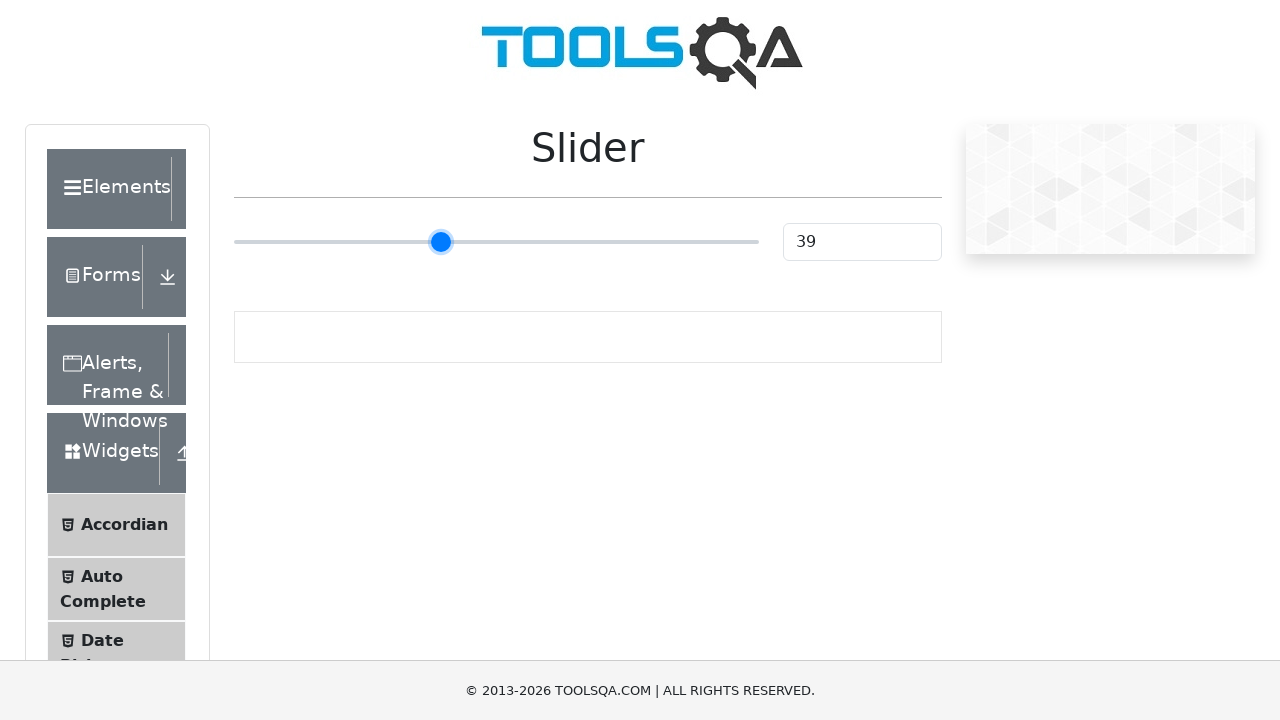

Pressed ArrowRight on slider (movement 15/55) on input[type='range']
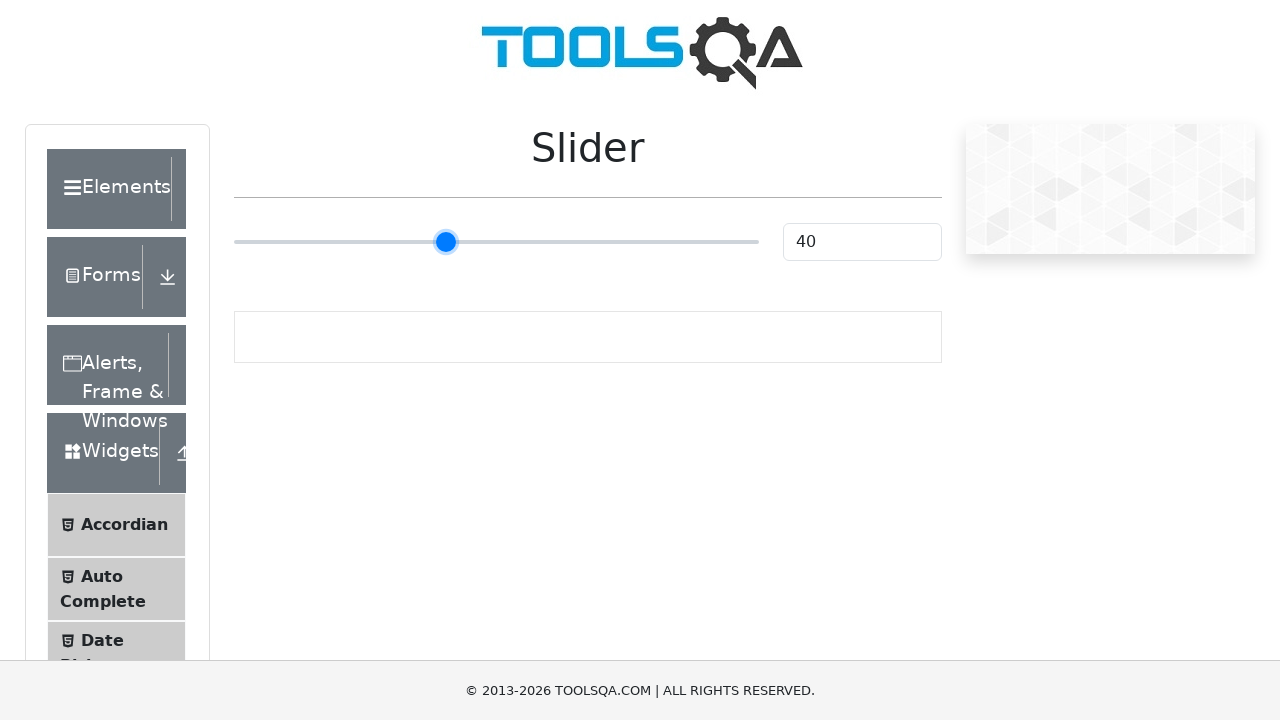

Pressed ArrowRight on slider (movement 16/55) on input[type='range']
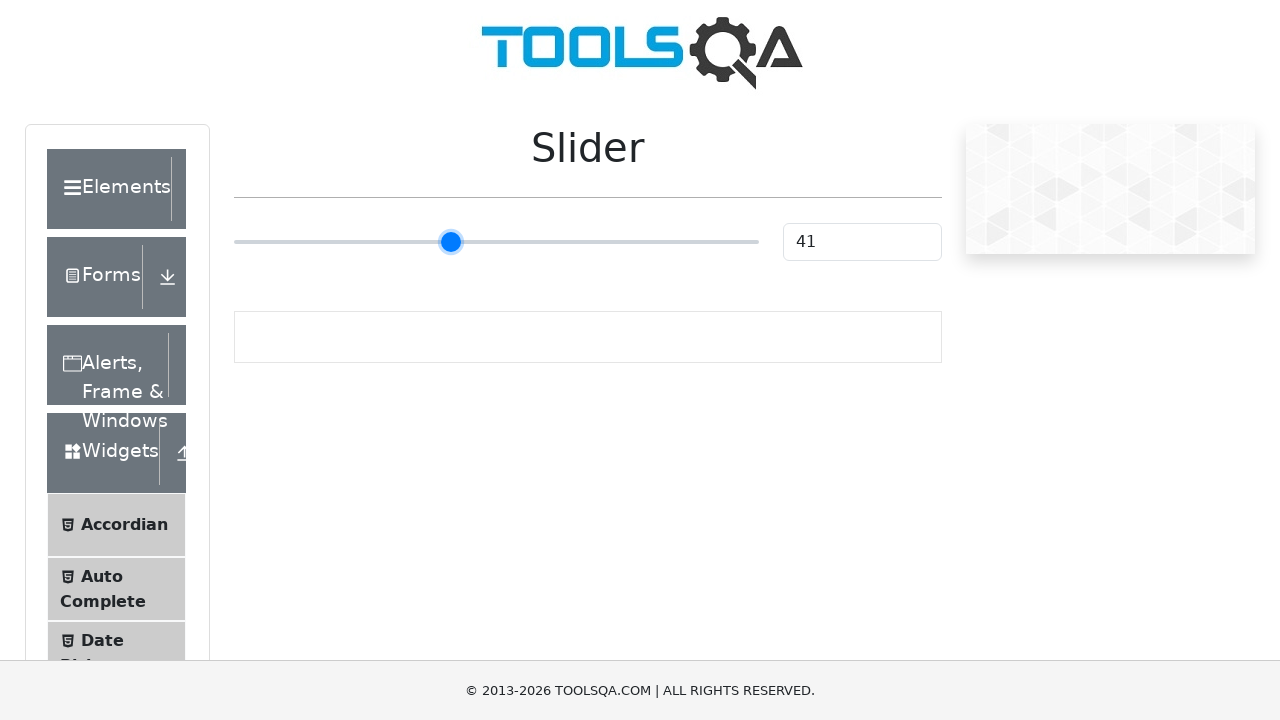

Pressed ArrowRight on slider (movement 17/55) on input[type='range']
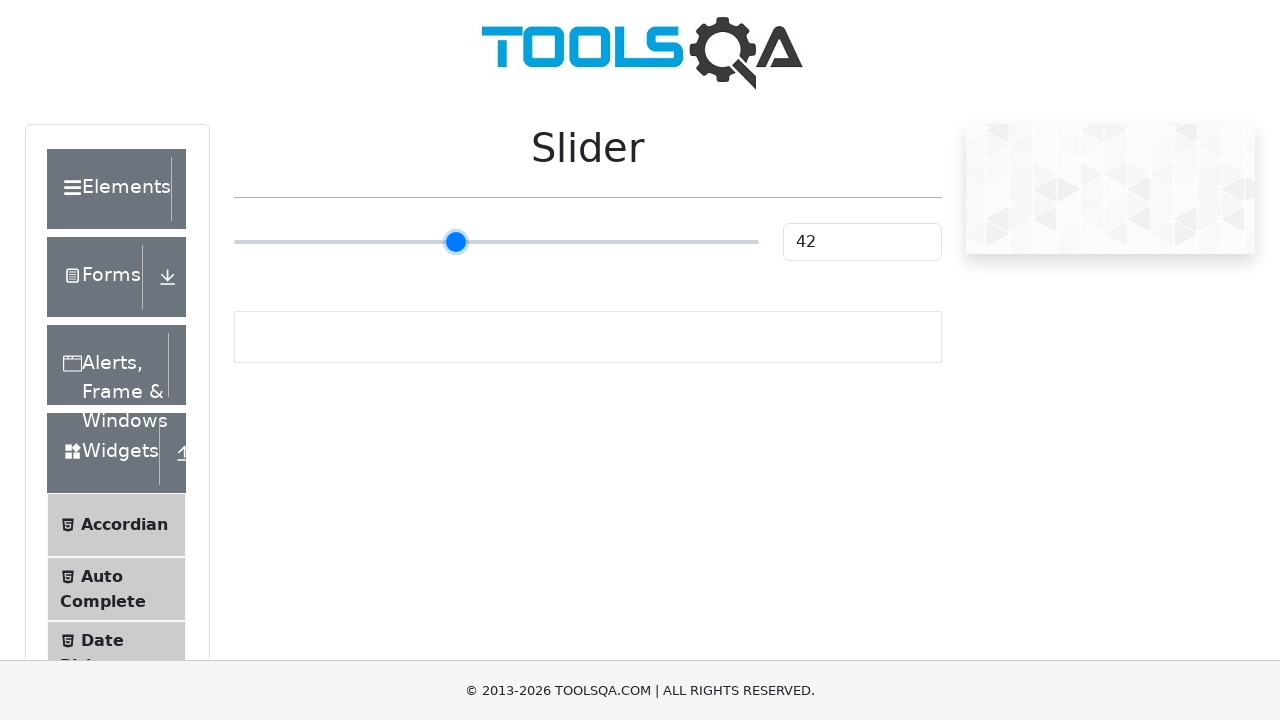

Pressed ArrowRight on slider (movement 18/55) on input[type='range']
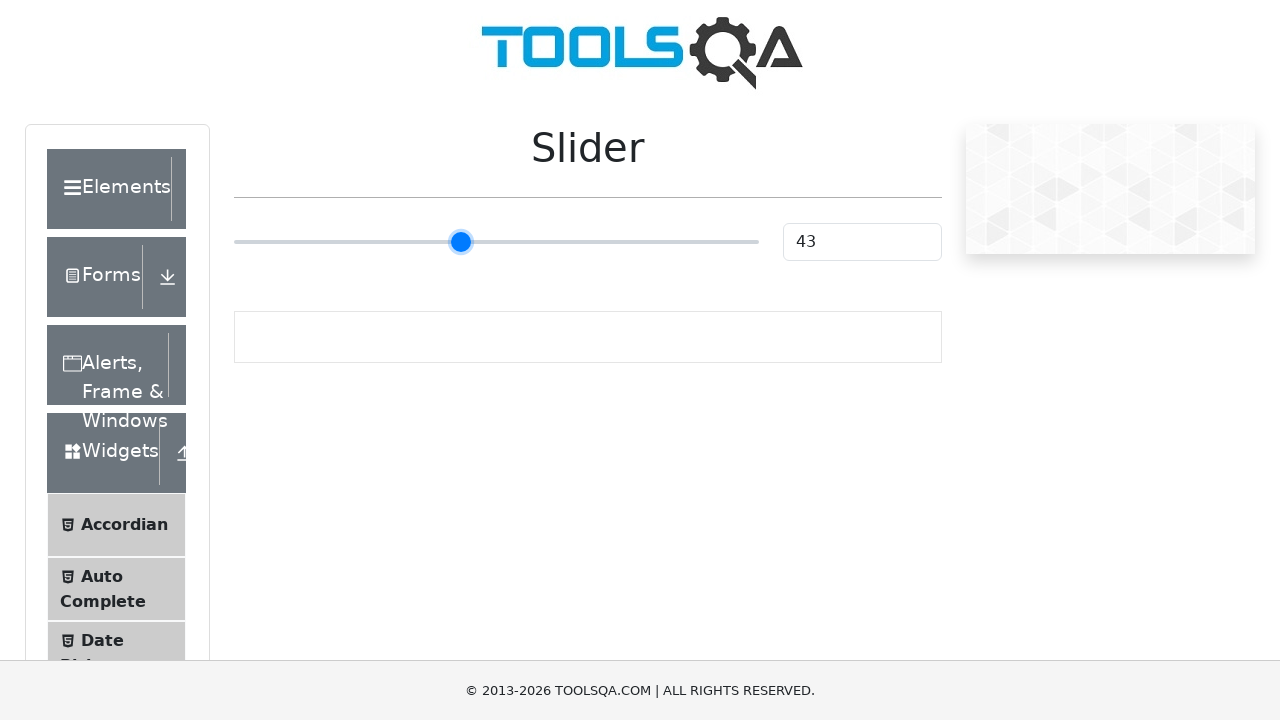

Pressed ArrowRight on slider (movement 19/55) on input[type='range']
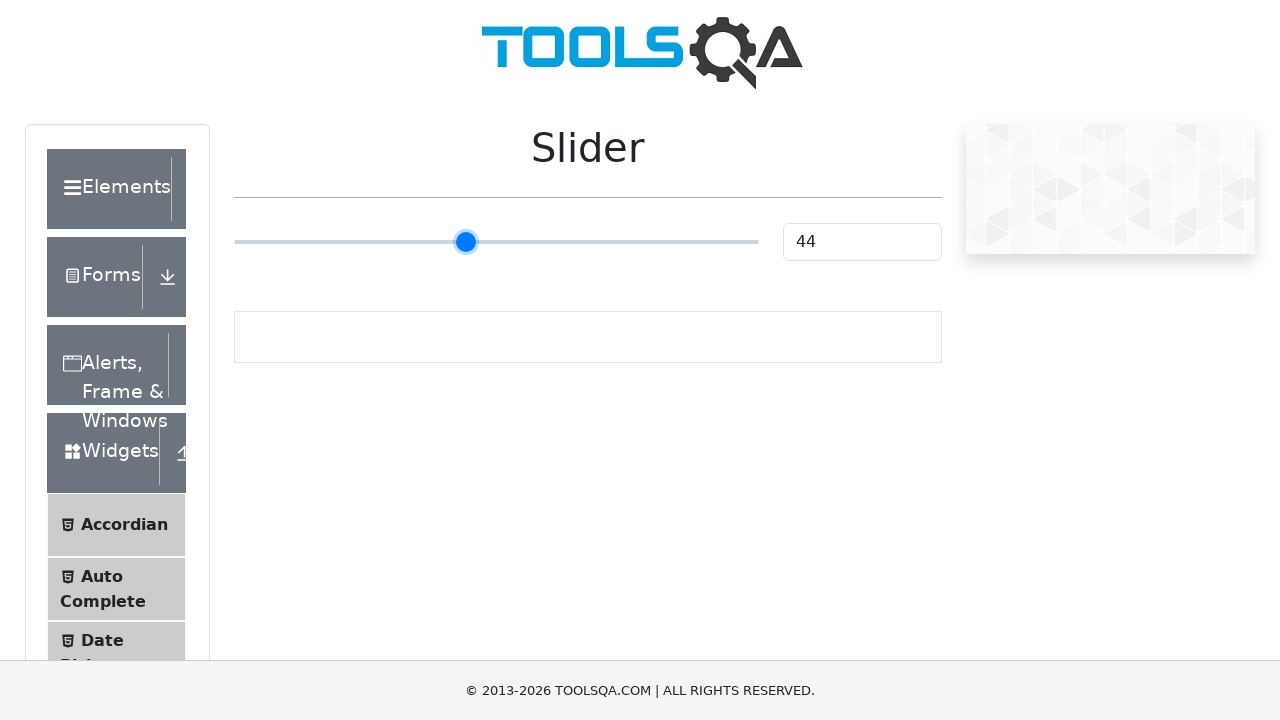

Pressed ArrowRight on slider (movement 20/55) on input[type='range']
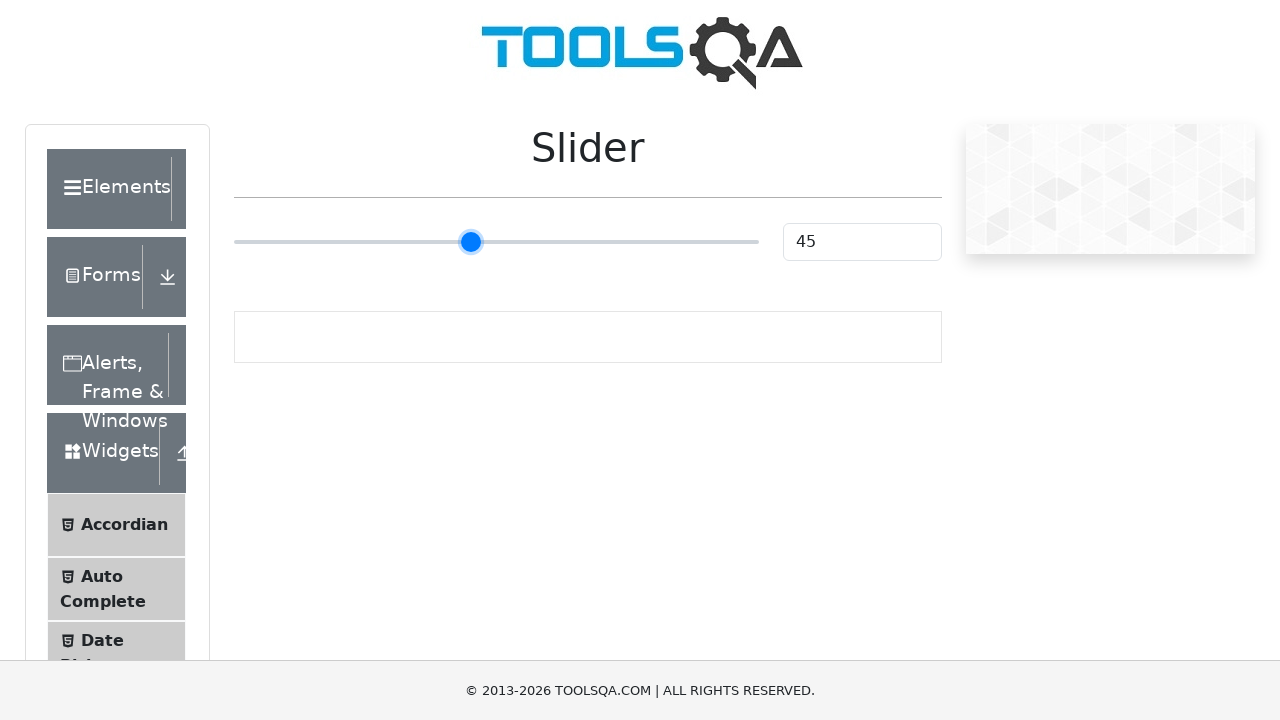

Pressed ArrowRight on slider (movement 21/55) on input[type='range']
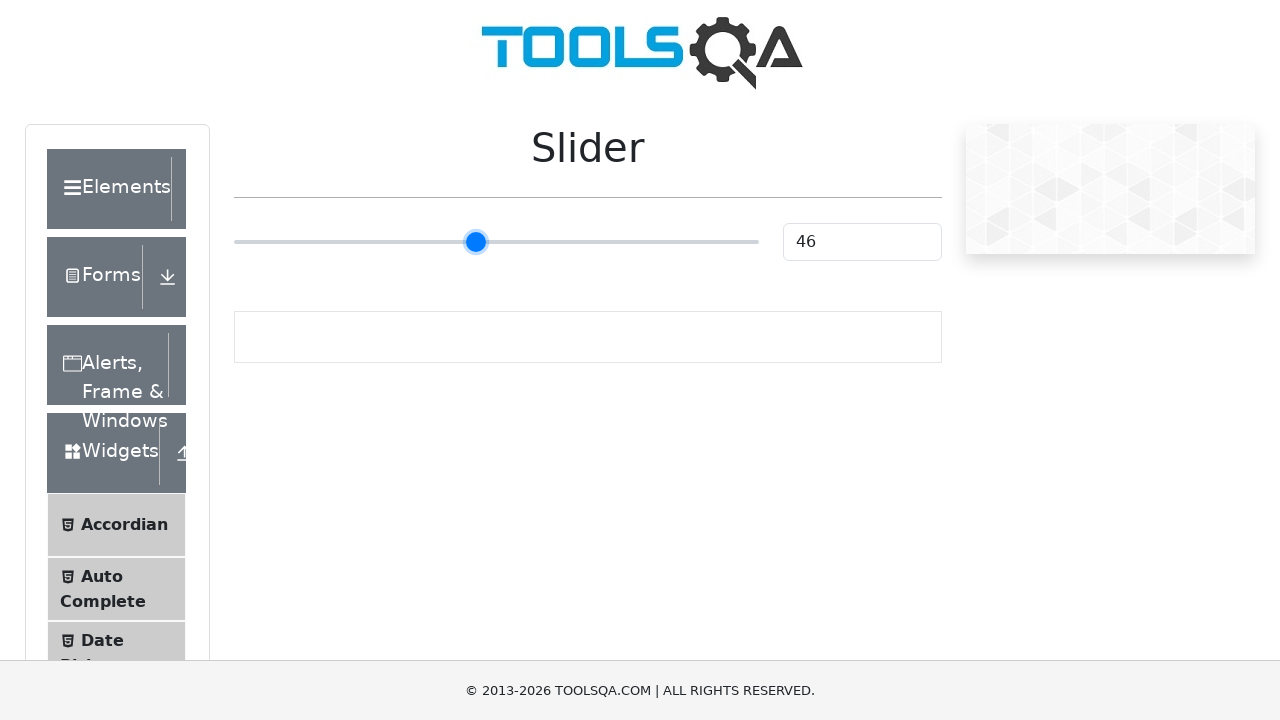

Pressed ArrowRight on slider (movement 22/55) on input[type='range']
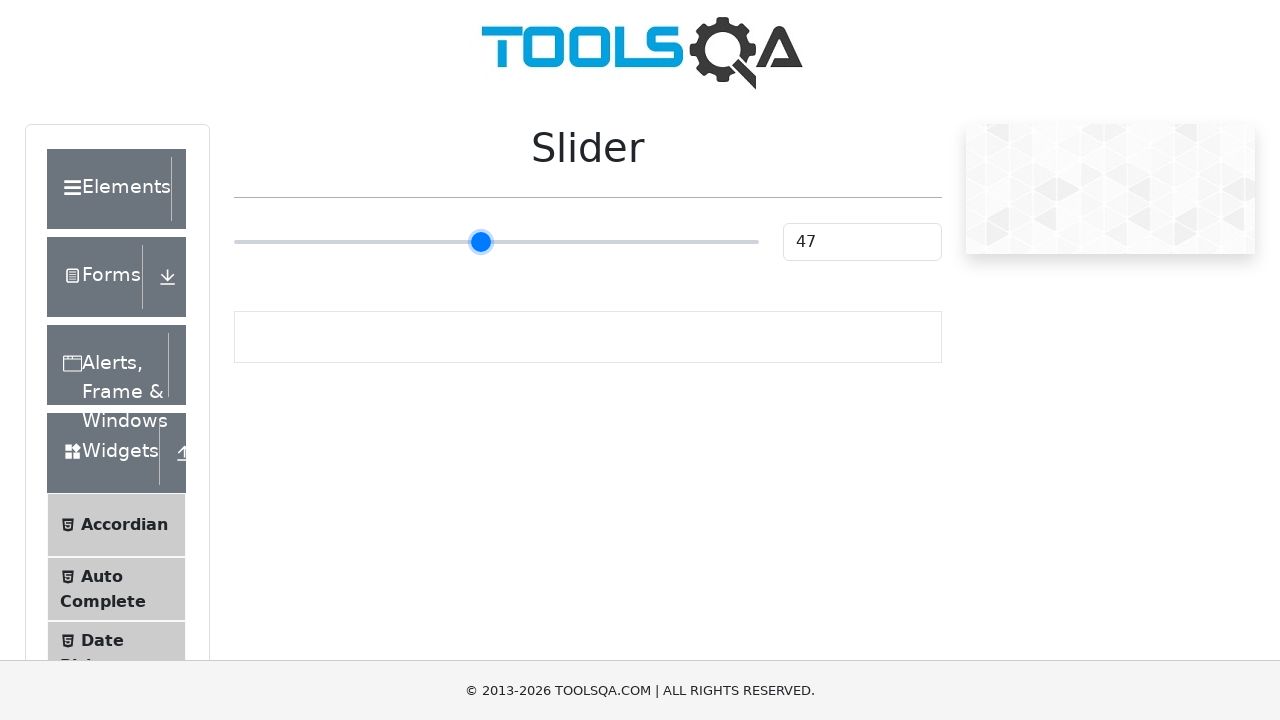

Pressed ArrowRight on slider (movement 23/55) on input[type='range']
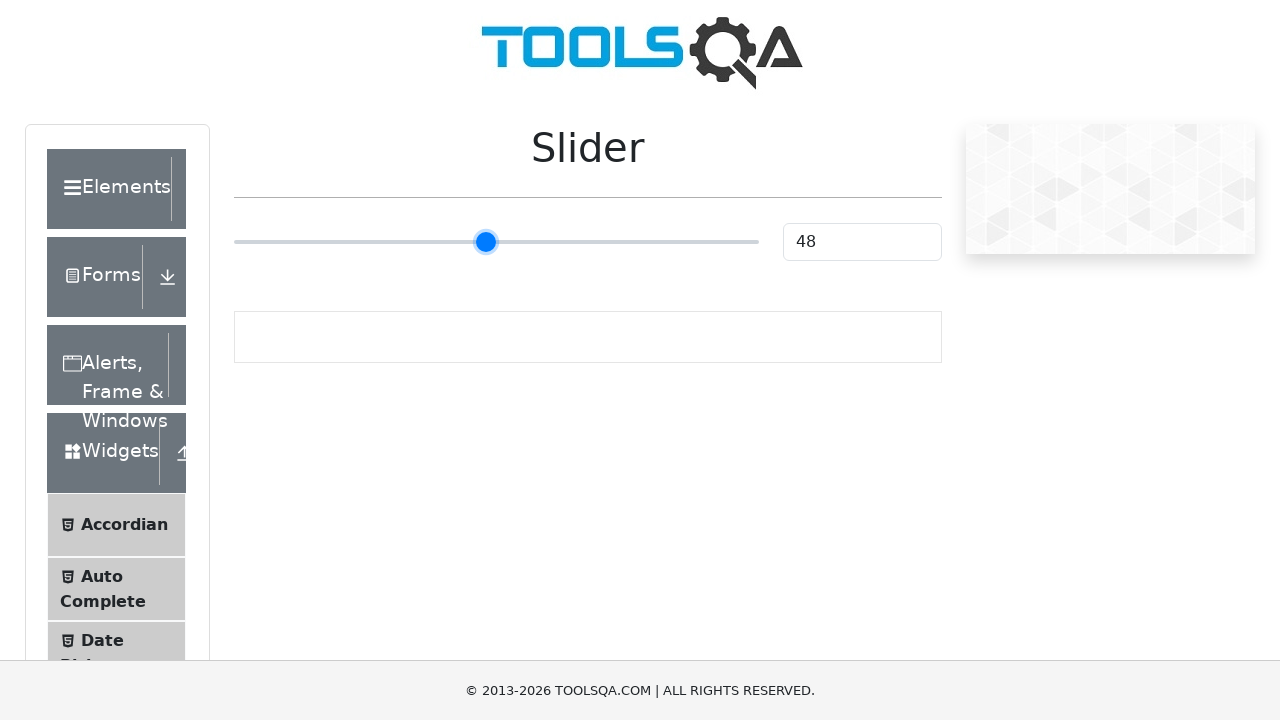

Pressed ArrowRight on slider (movement 24/55) on input[type='range']
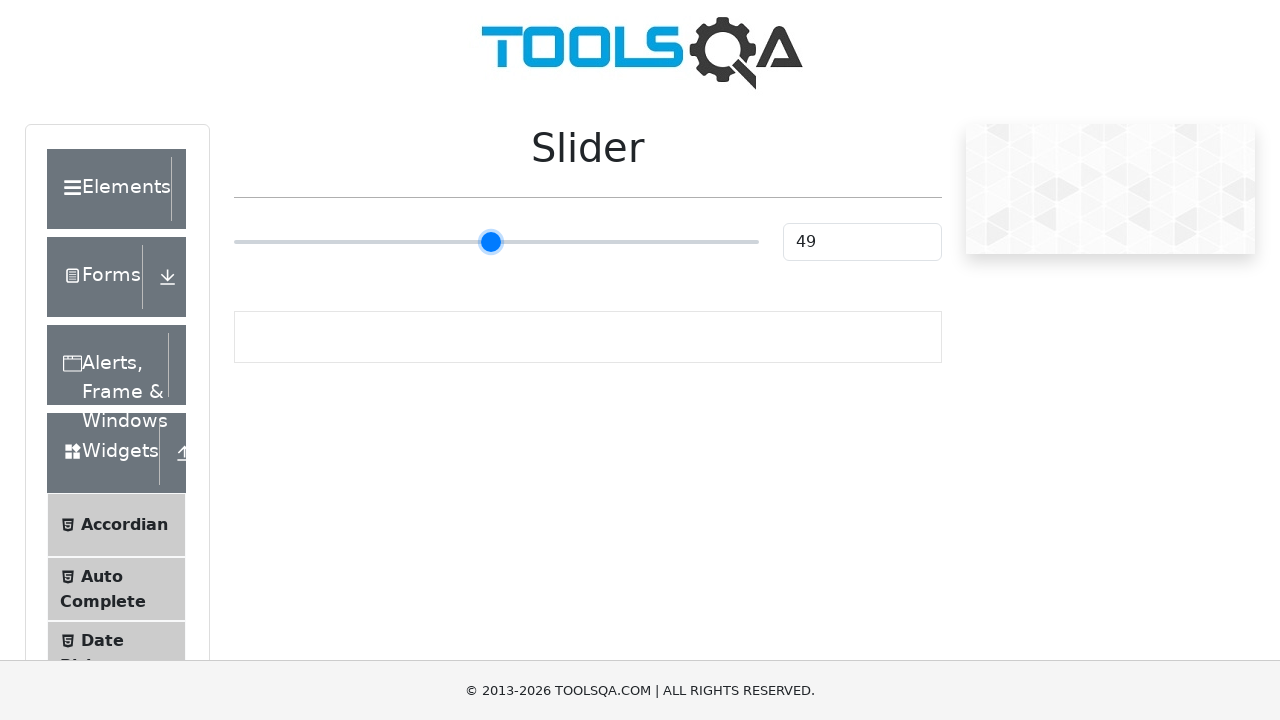

Pressed ArrowRight on slider (movement 25/55) on input[type='range']
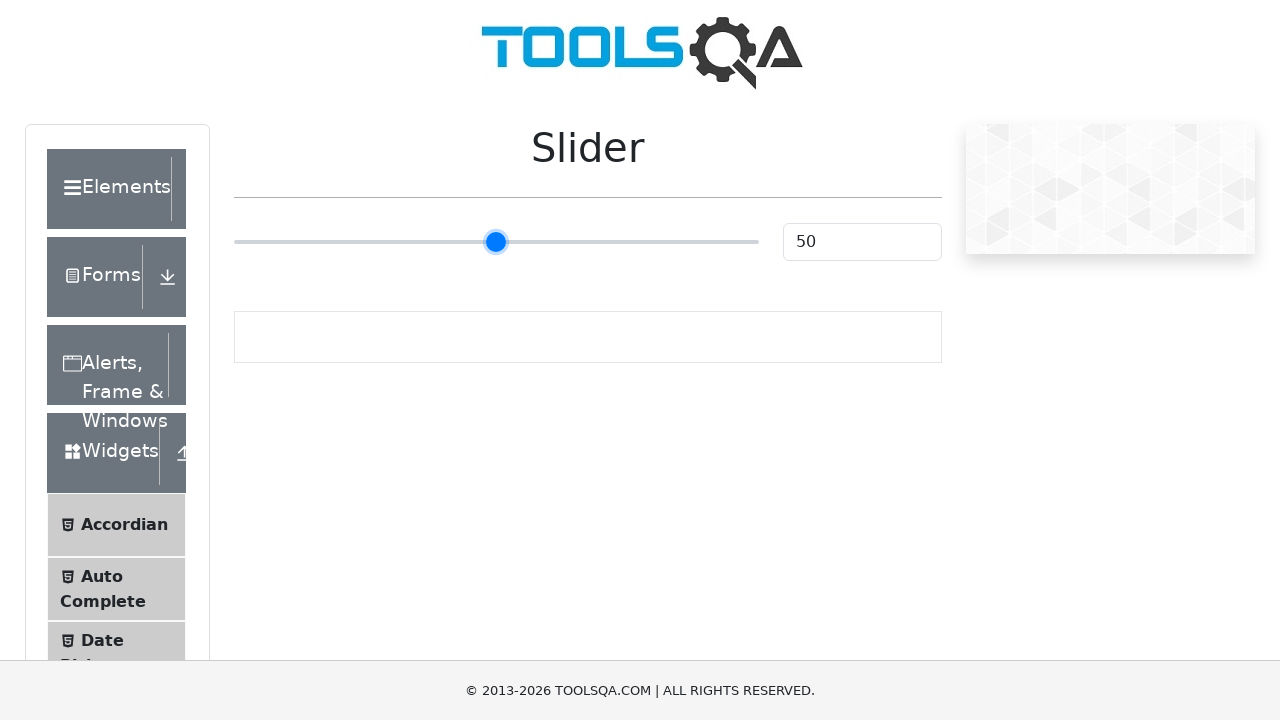

Pressed ArrowRight on slider (movement 26/55) on input[type='range']
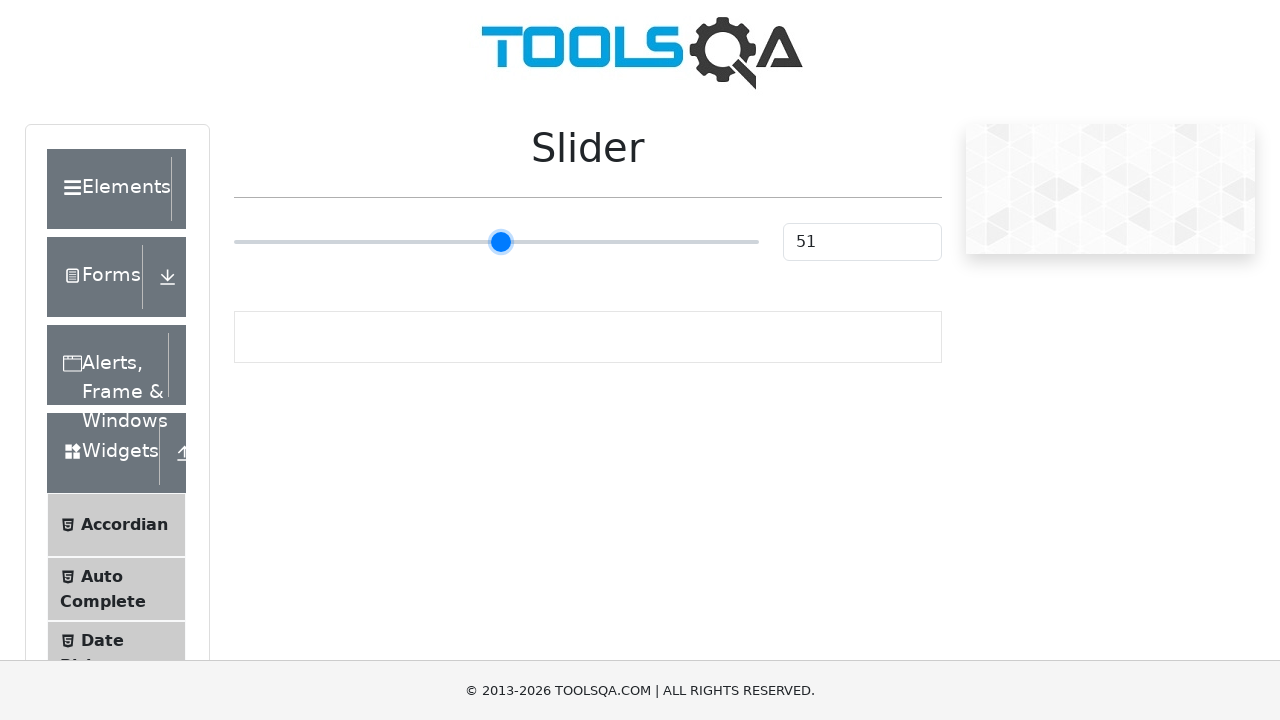

Pressed ArrowRight on slider (movement 27/55) on input[type='range']
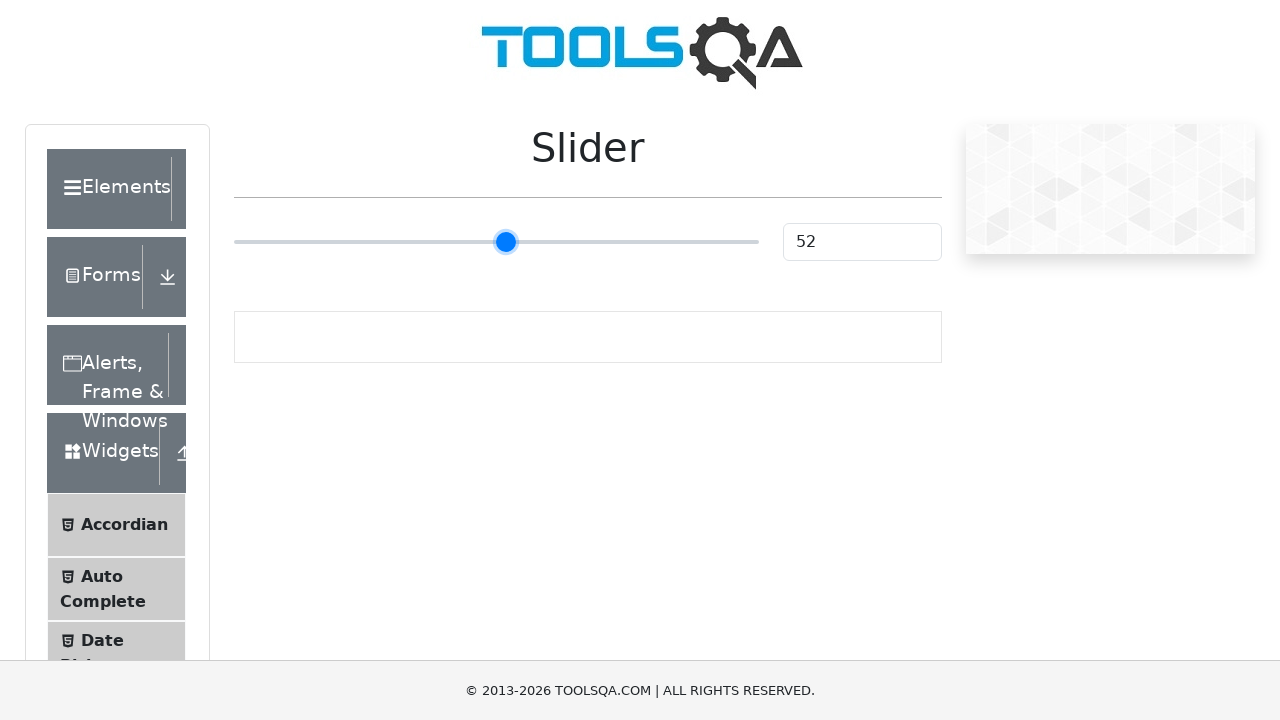

Pressed ArrowRight on slider (movement 28/55) on input[type='range']
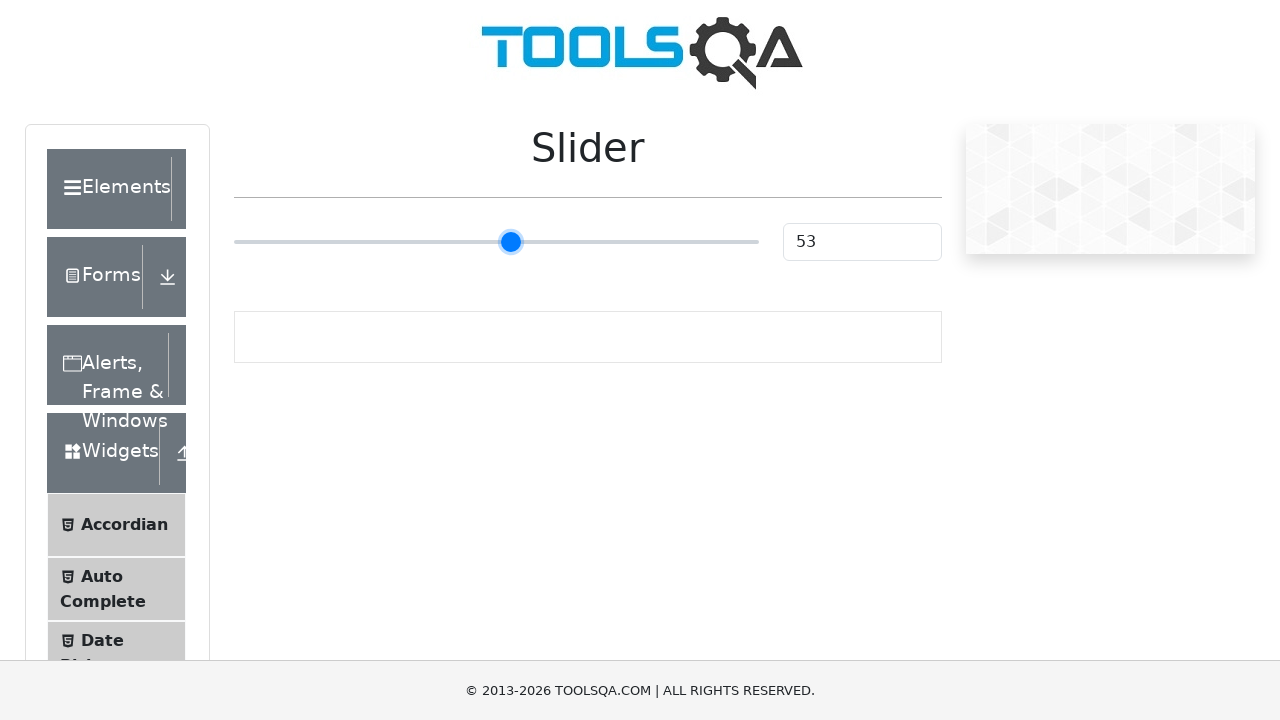

Pressed ArrowRight on slider (movement 29/55) on input[type='range']
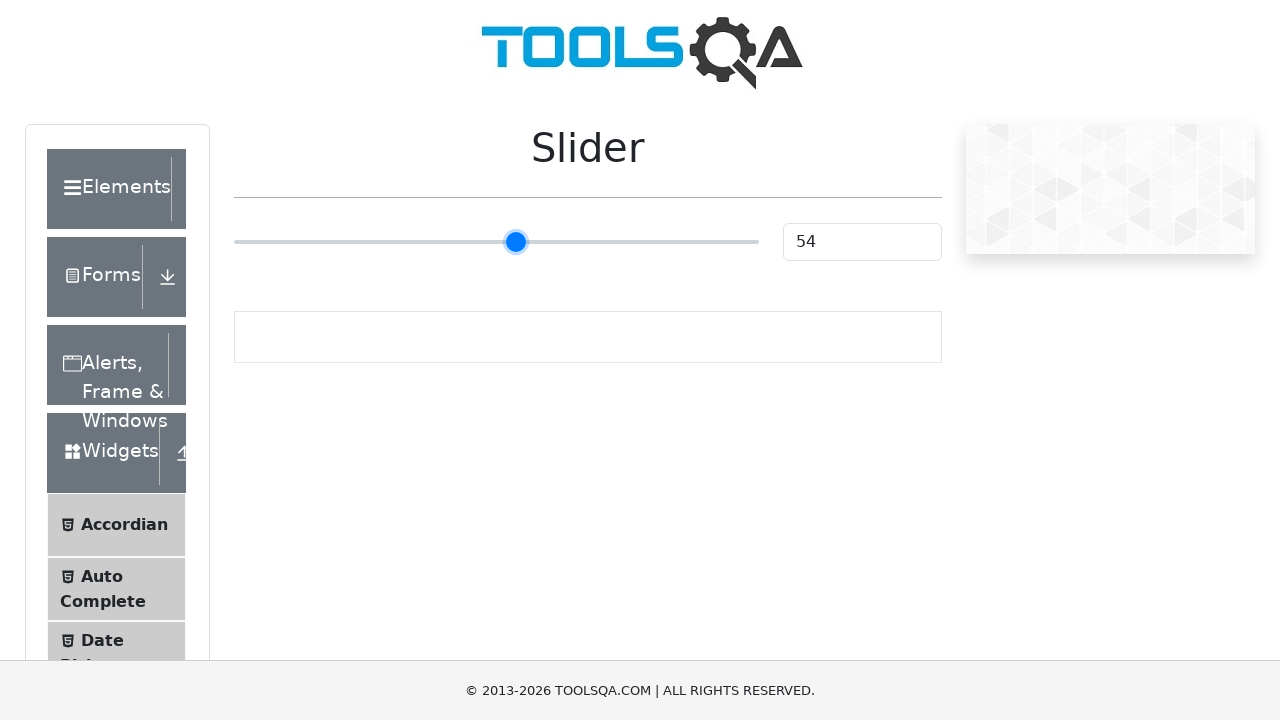

Pressed ArrowRight on slider (movement 30/55) on input[type='range']
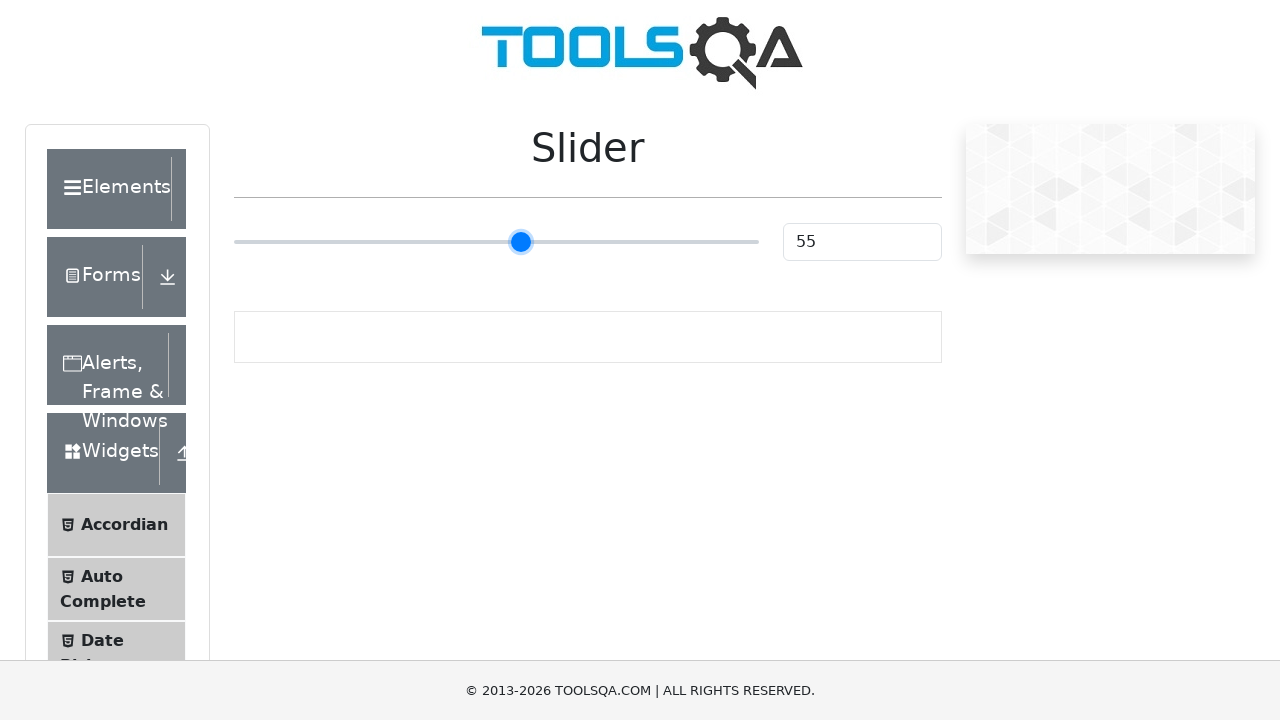

Pressed ArrowRight on slider (movement 31/55) on input[type='range']
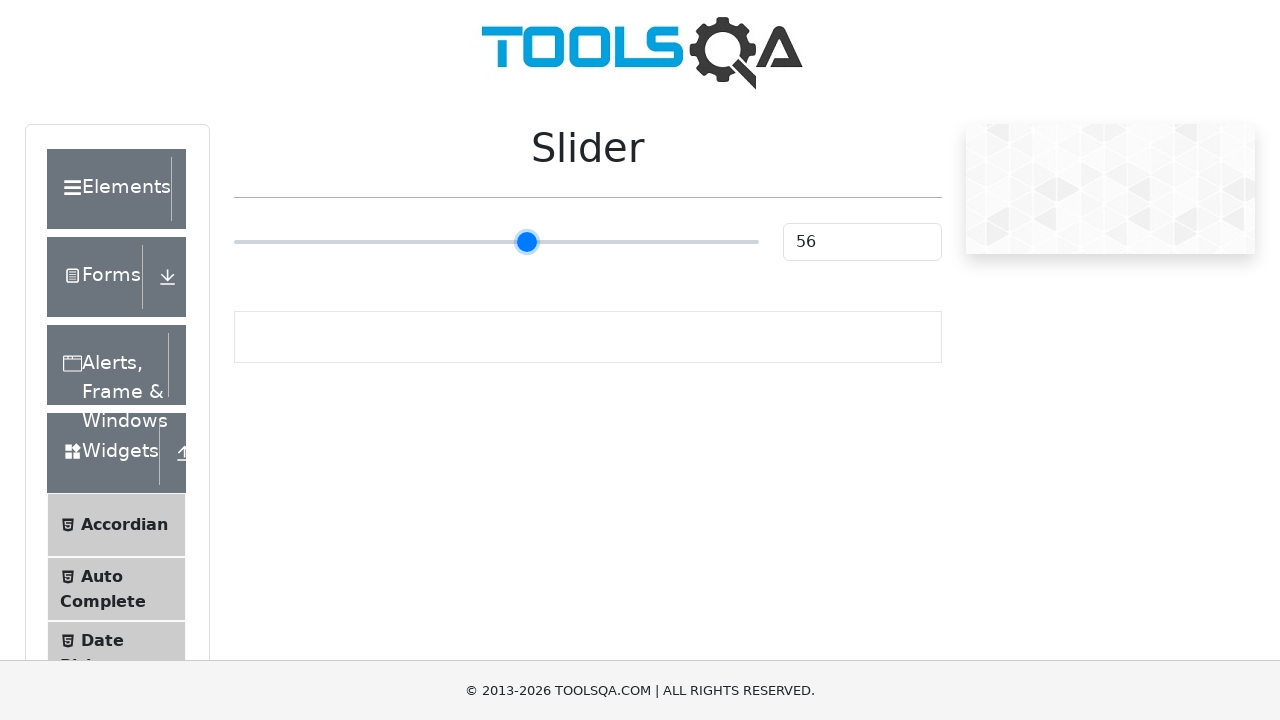

Pressed ArrowRight on slider (movement 32/55) on input[type='range']
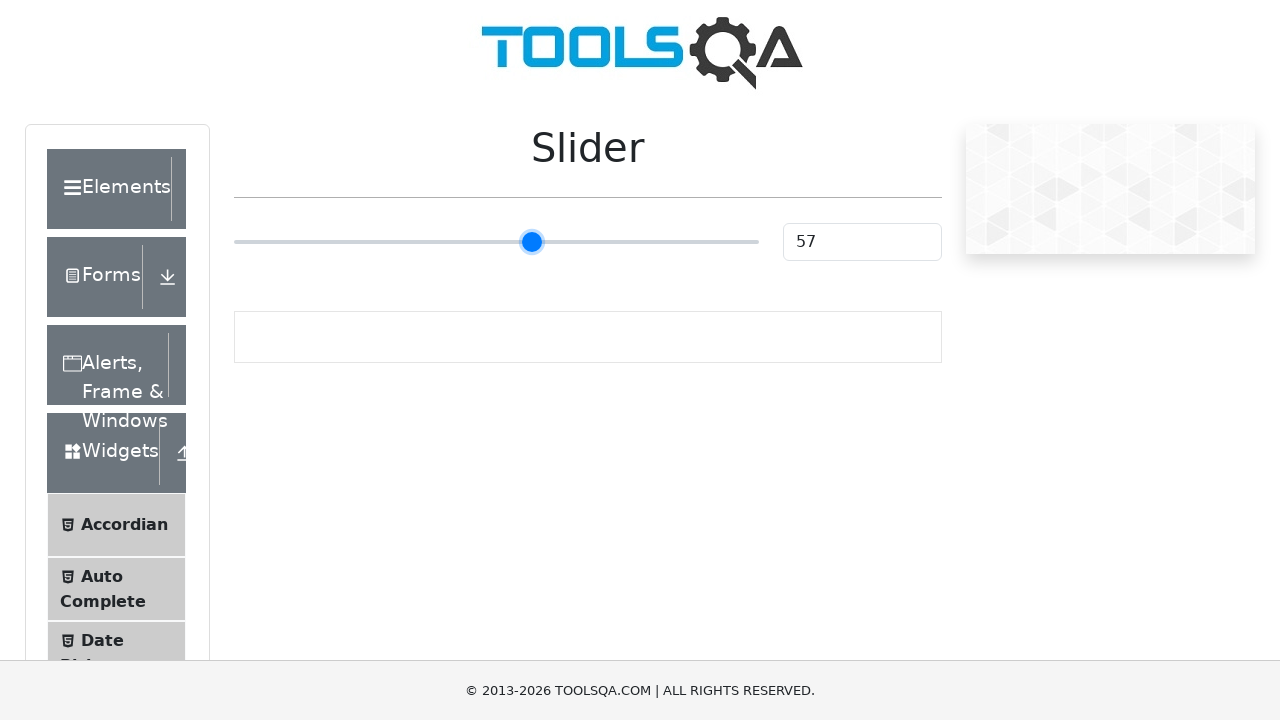

Pressed ArrowRight on slider (movement 33/55) on input[type='range']
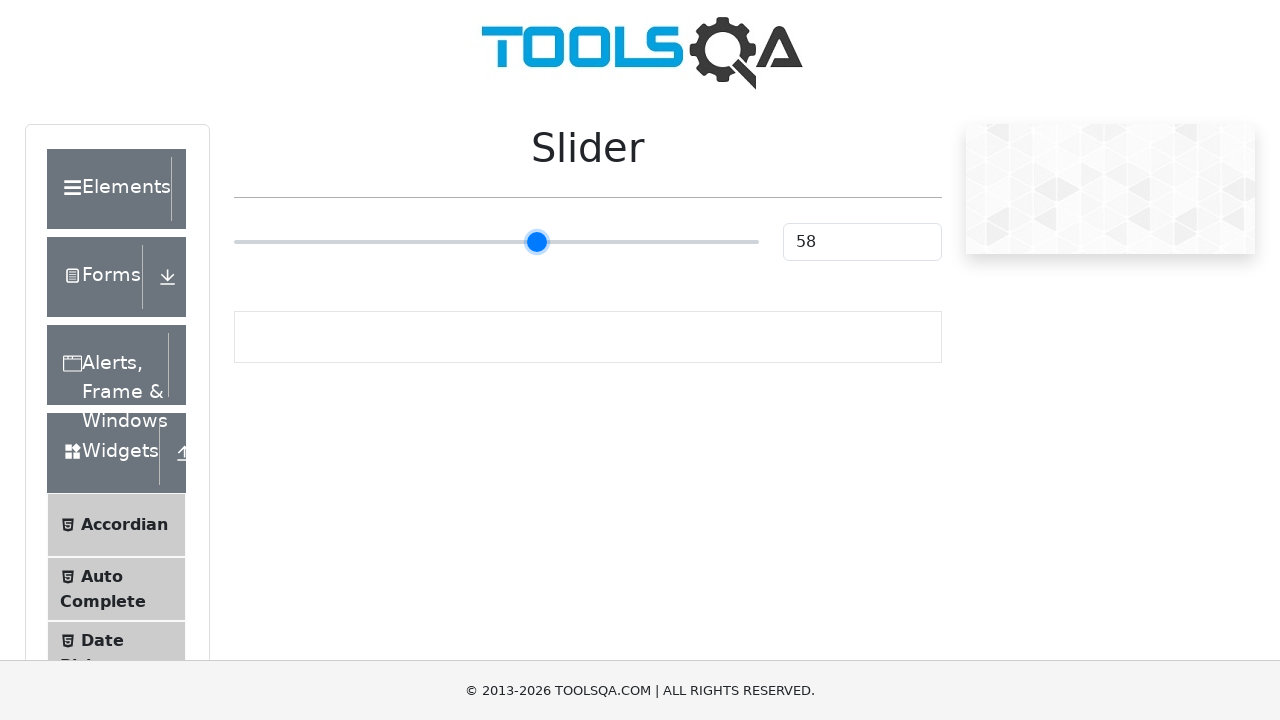

Pressed ArrowRight on slider (movement 34/55) on input[type='range']
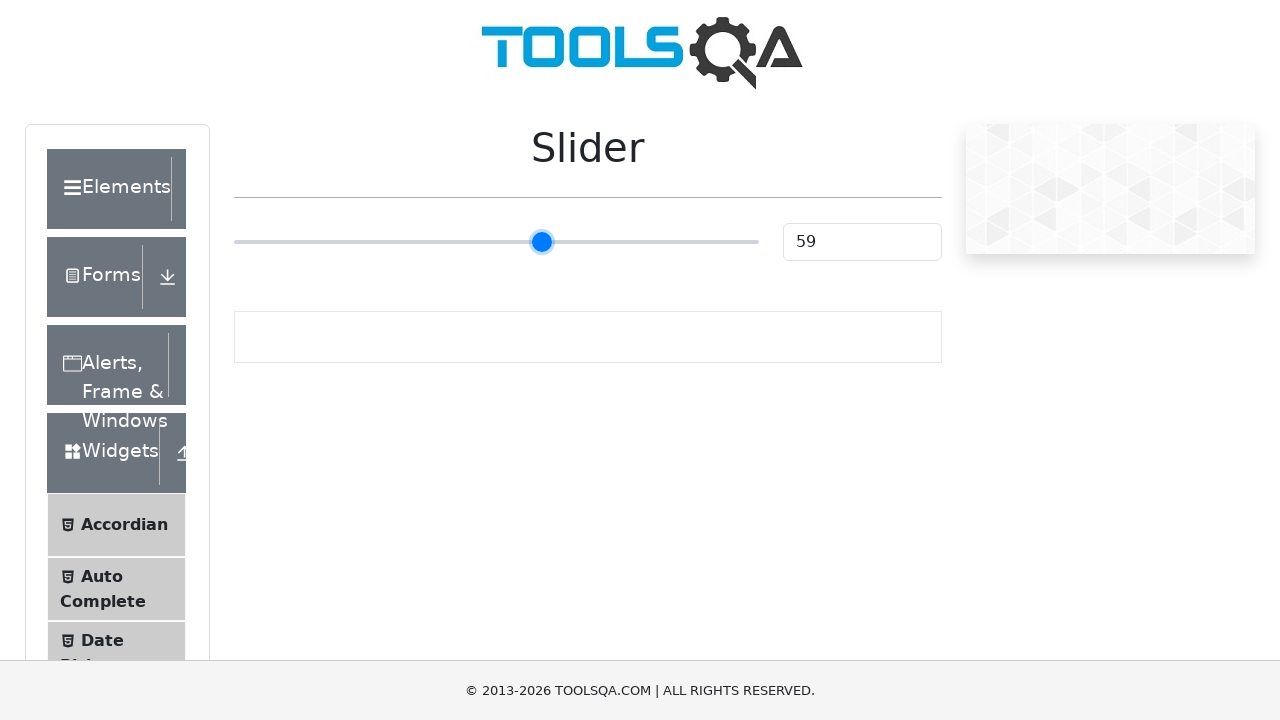

Pressed ArrowRight on slider (movement 35/55) on input[type='range']
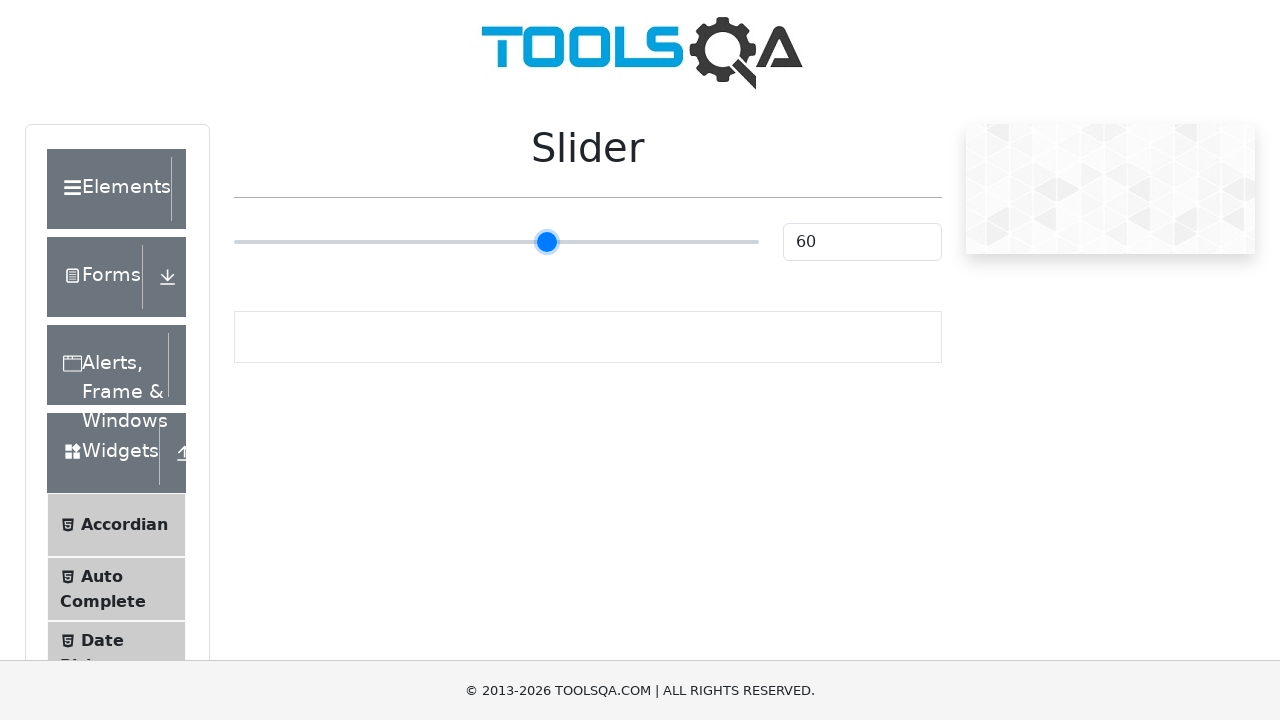

Pressed ArrowRight on slider (movement 36/55) on input[type='range']
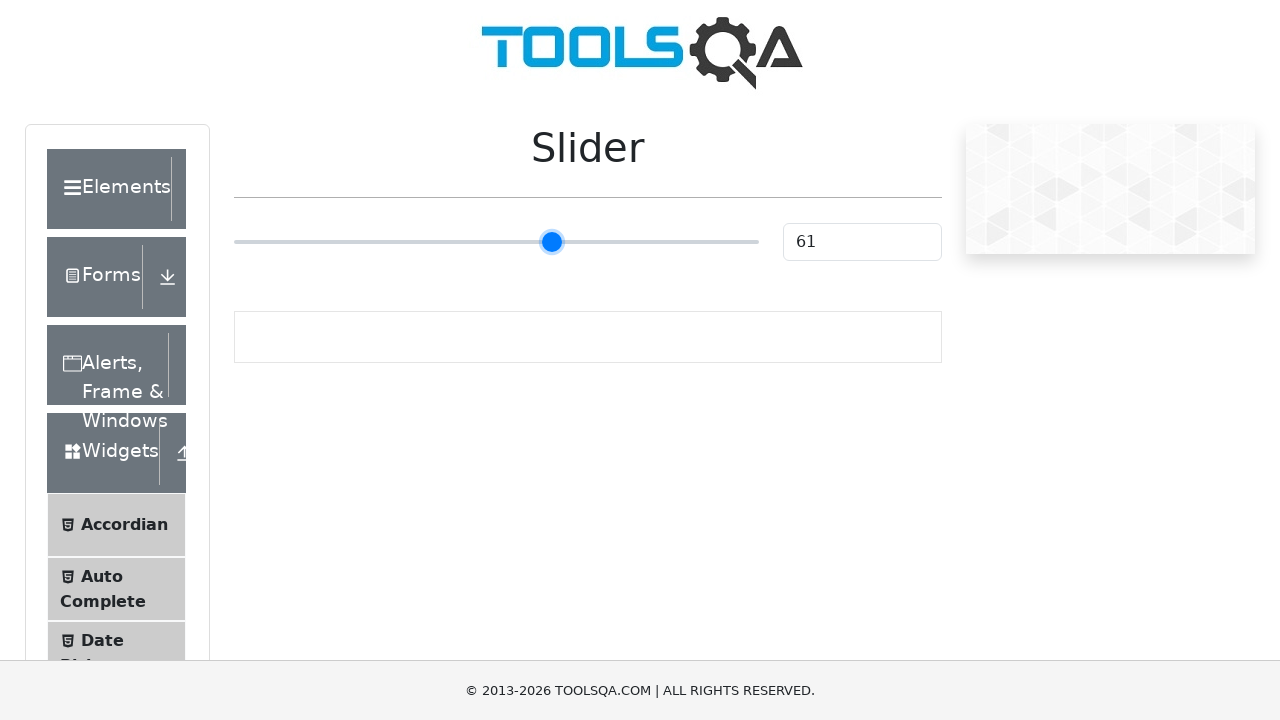

Pressed ArrowRight on slider (movement 37/55) on input[type='range']
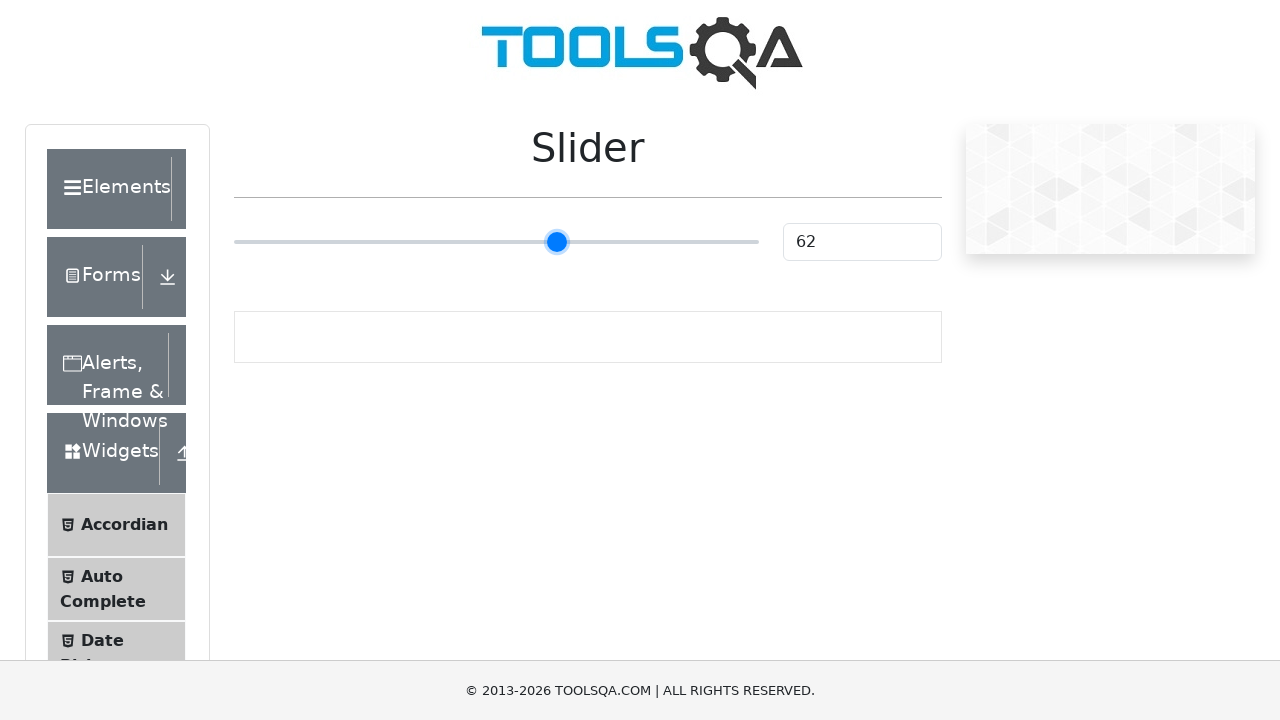

Pressed ArrowRight on slider (movement 38/55) on input[type='range']
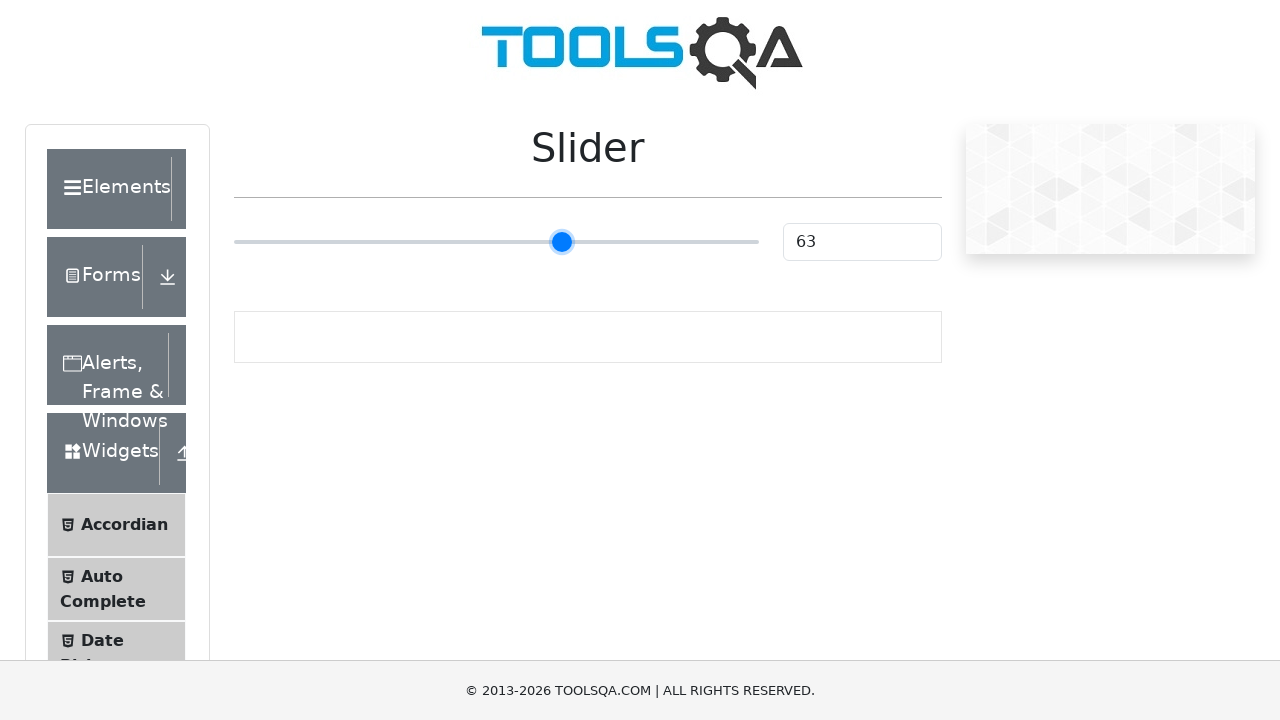

Pressed ArrowRight on slider (movement 39/55) on input[type='range']
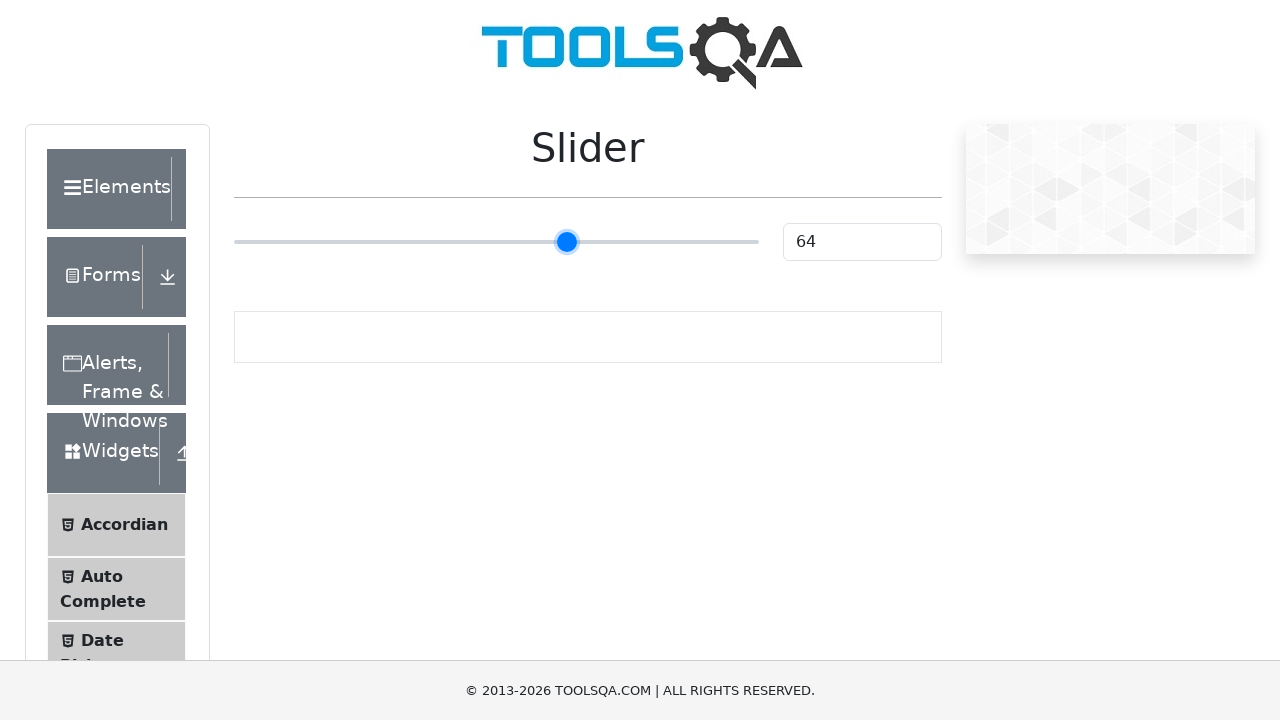

Pressed ArrowRight on slider (movement 40/55) on input[type='range']
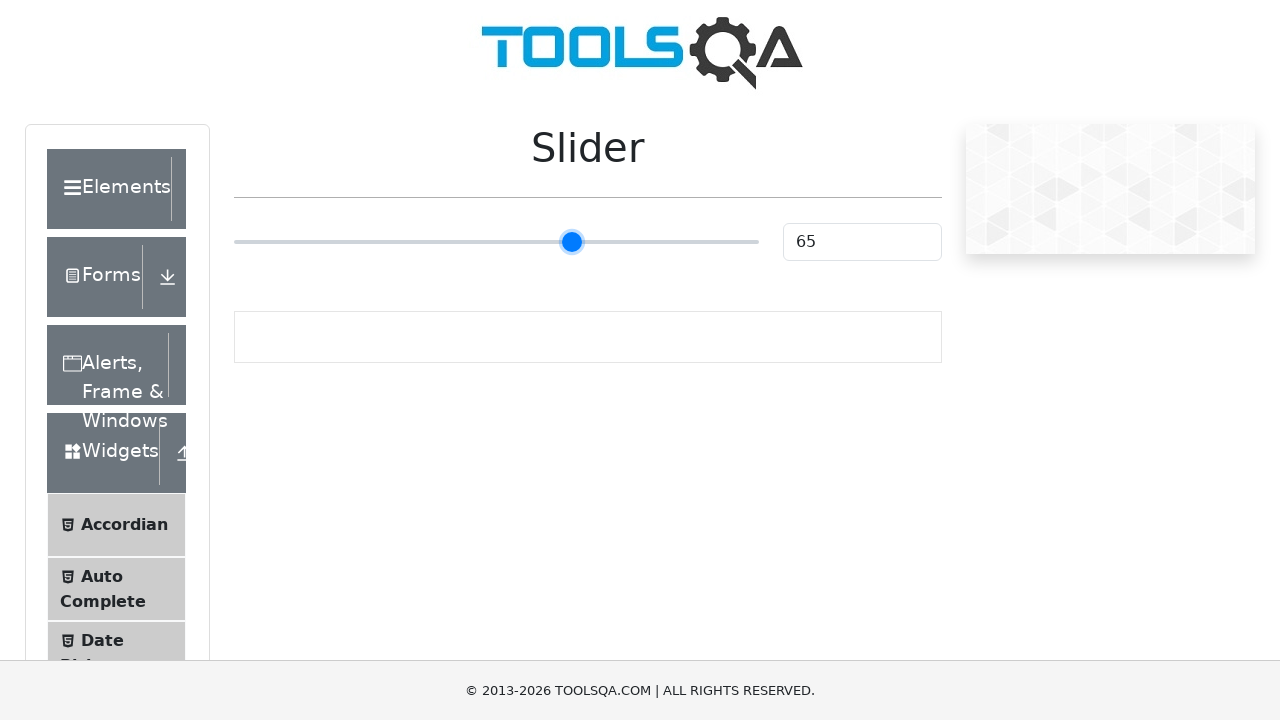

Pressed ArrowRight on slider (movement 41/55) on input[type='range']
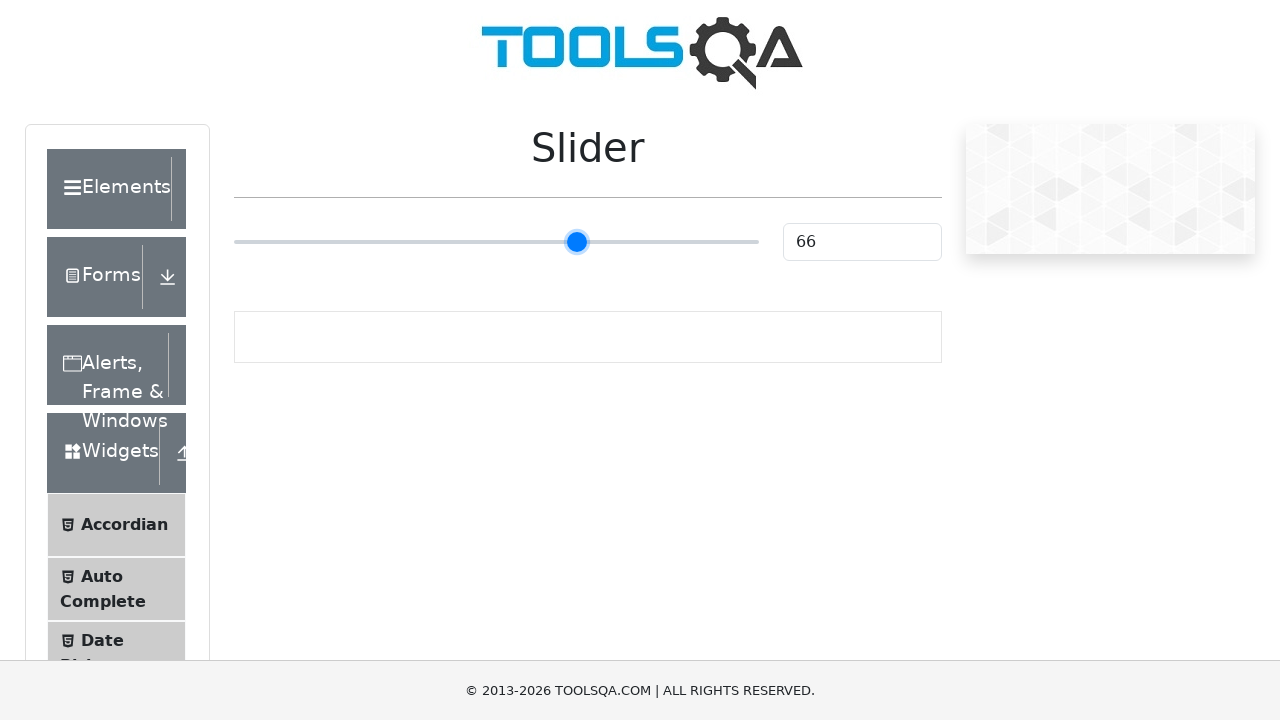

Pressed ArrowRight on slider (movement 42/55) on input[type='range']
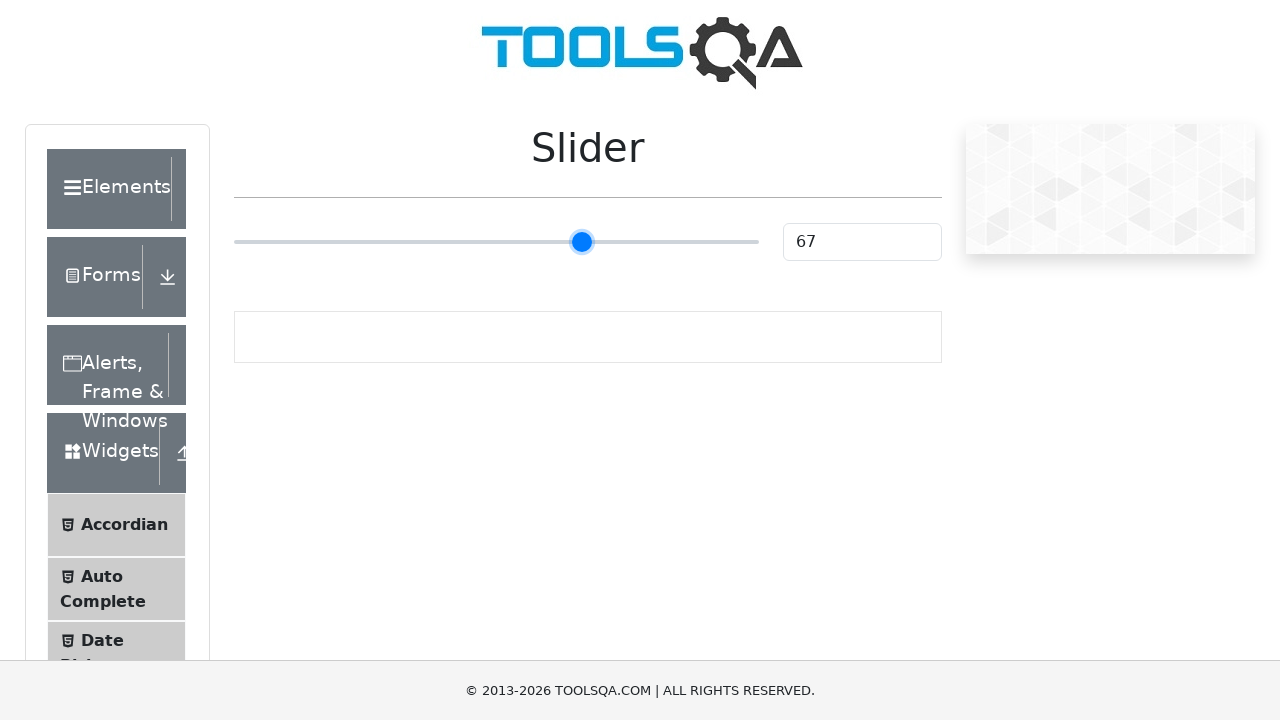

Pressed ArrowRight on slider (movement 43/55) on input[type='range']
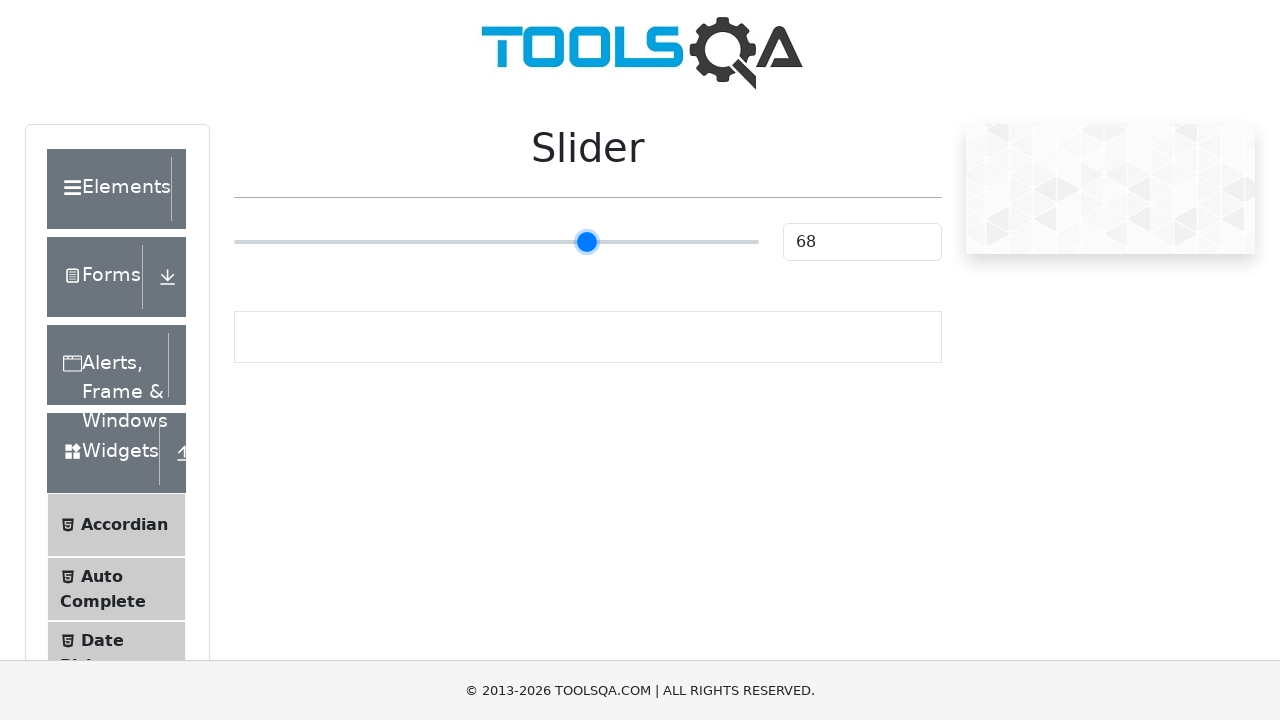

Pressed ArrowRight on slider (movement 44/55) on input[type='range']
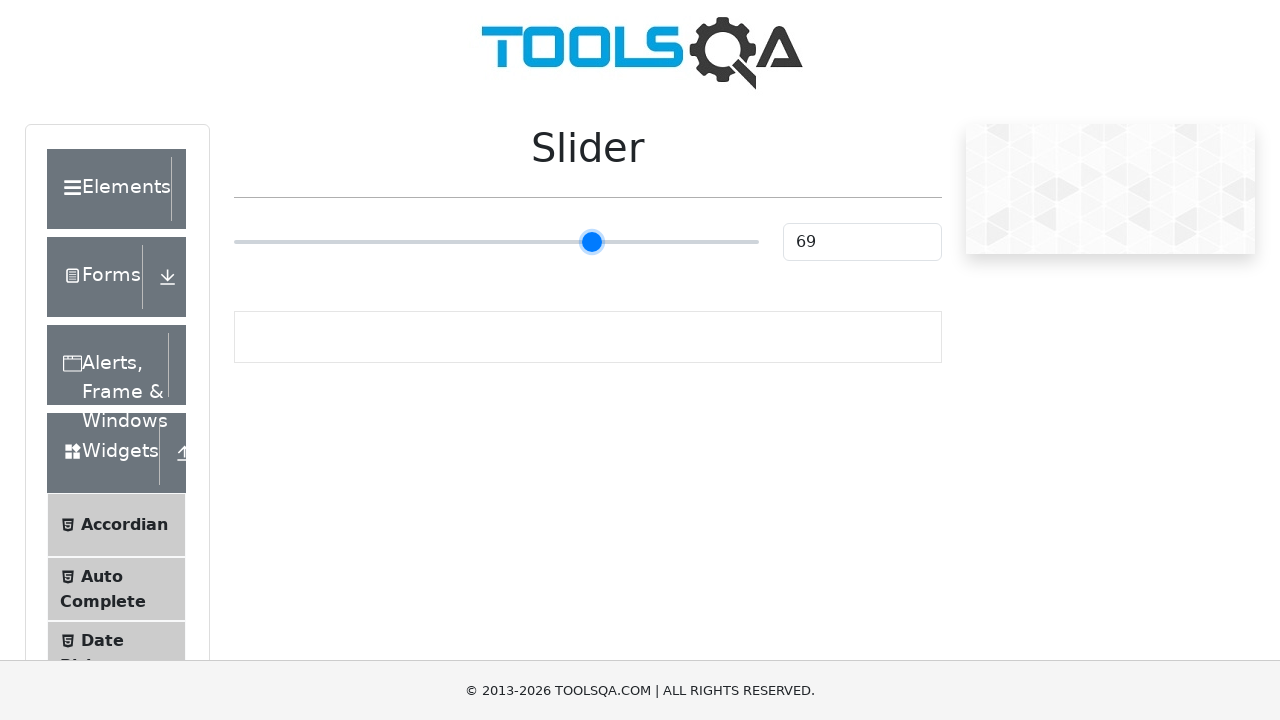

Pressed ArrowRight on slider (movement 45/55) on input[type='range']
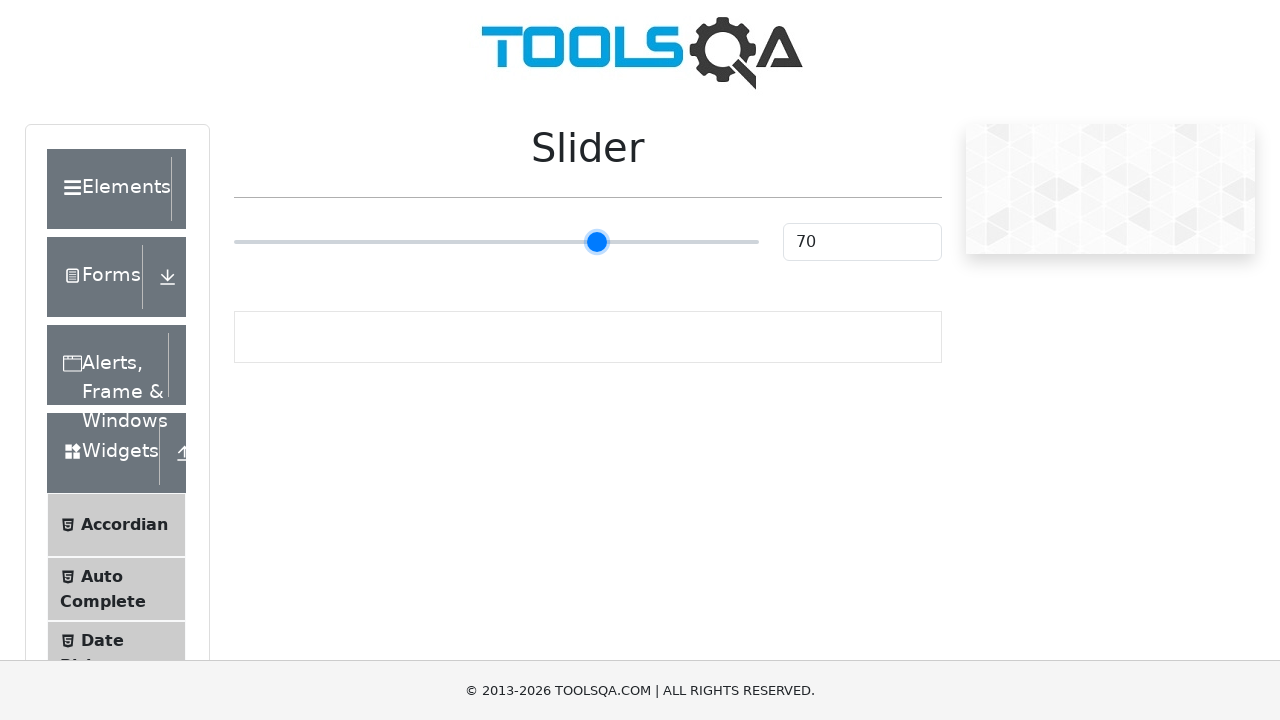

Pressed ArrowRight on slider (movement 46/55) on input[type='range']
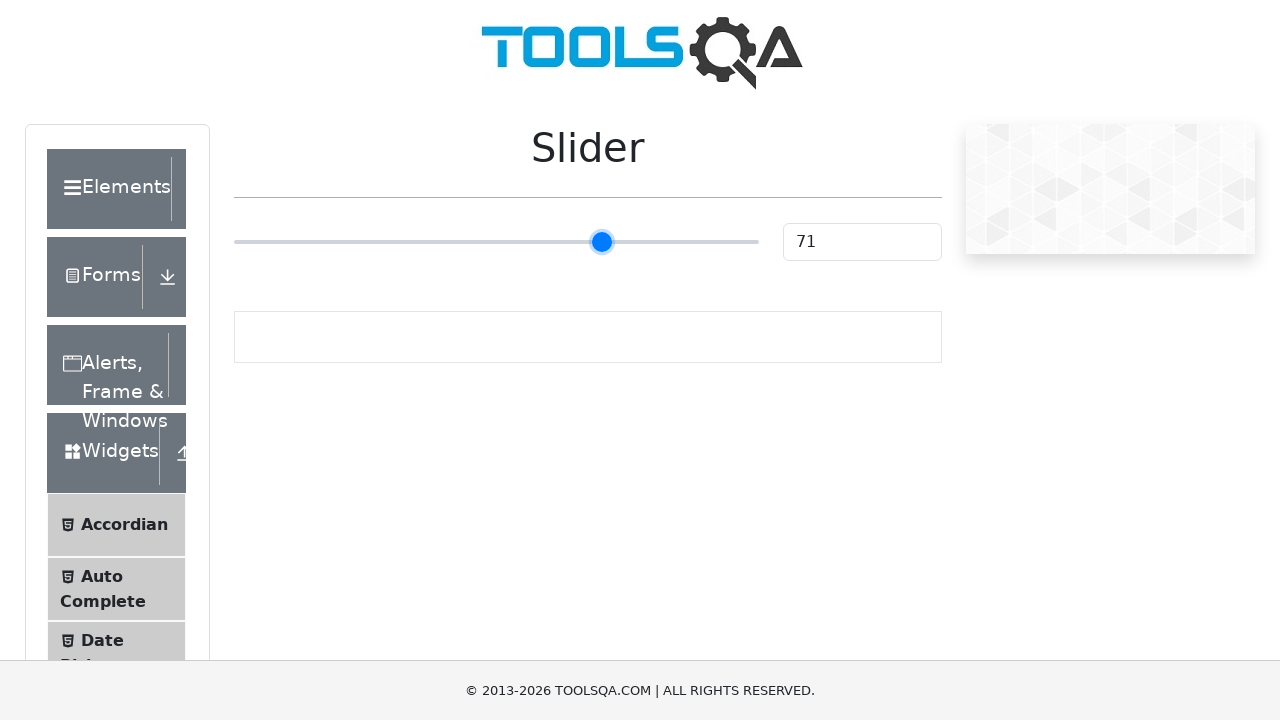

Pressed ArrowRight on slider (movement 47/55) on input[type='range']
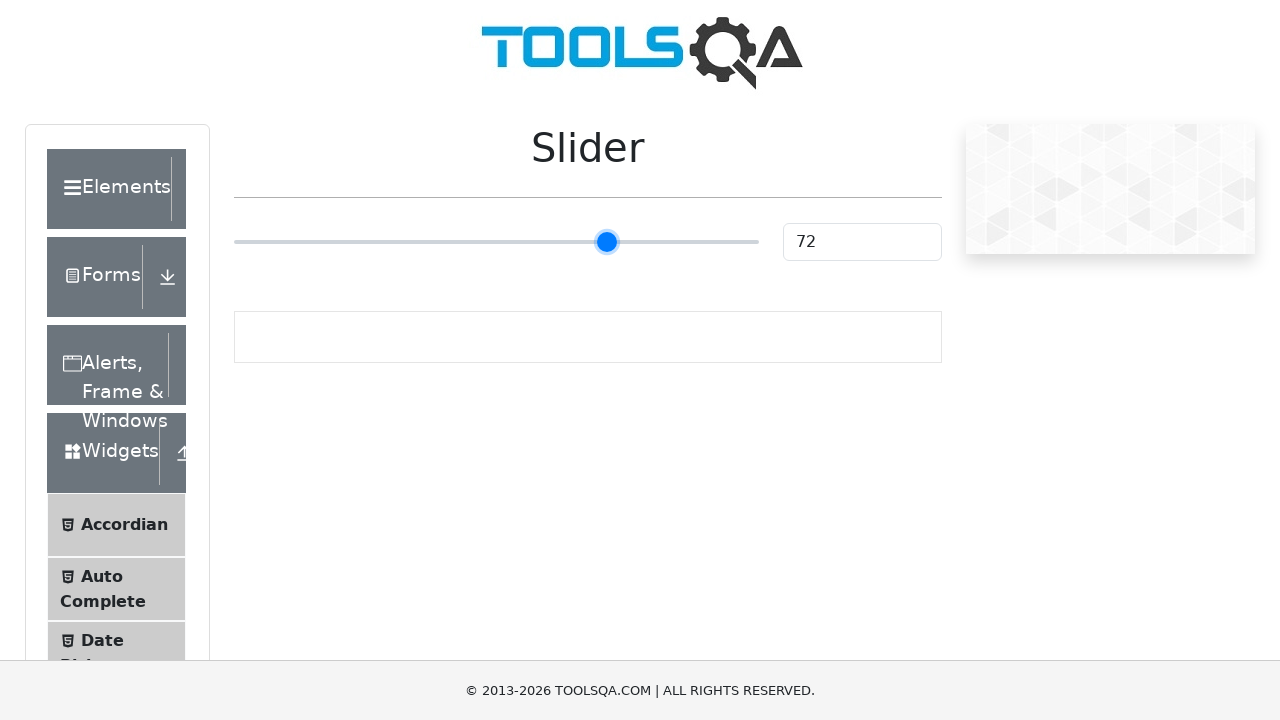

Pressed ArrowRight on slider (movement 48/55) on input[type='range']
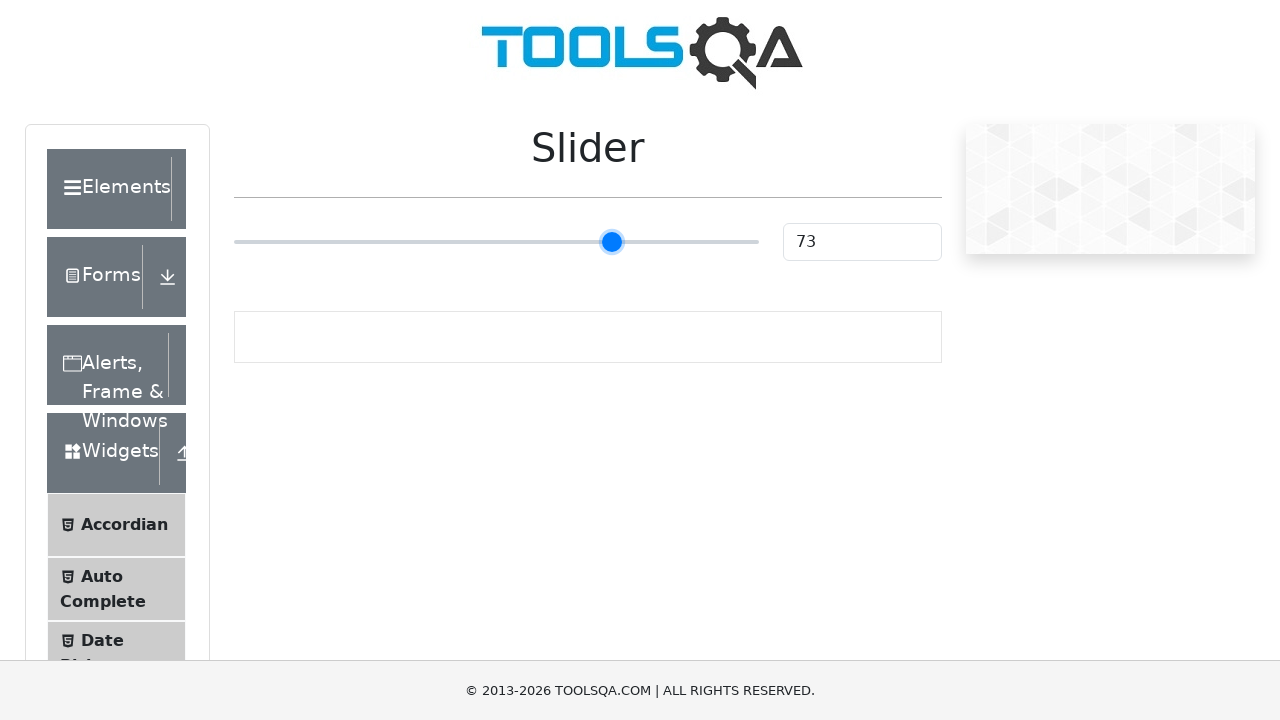

Pressed ArrowRight on slider (movement 49/55) on input[type='range']
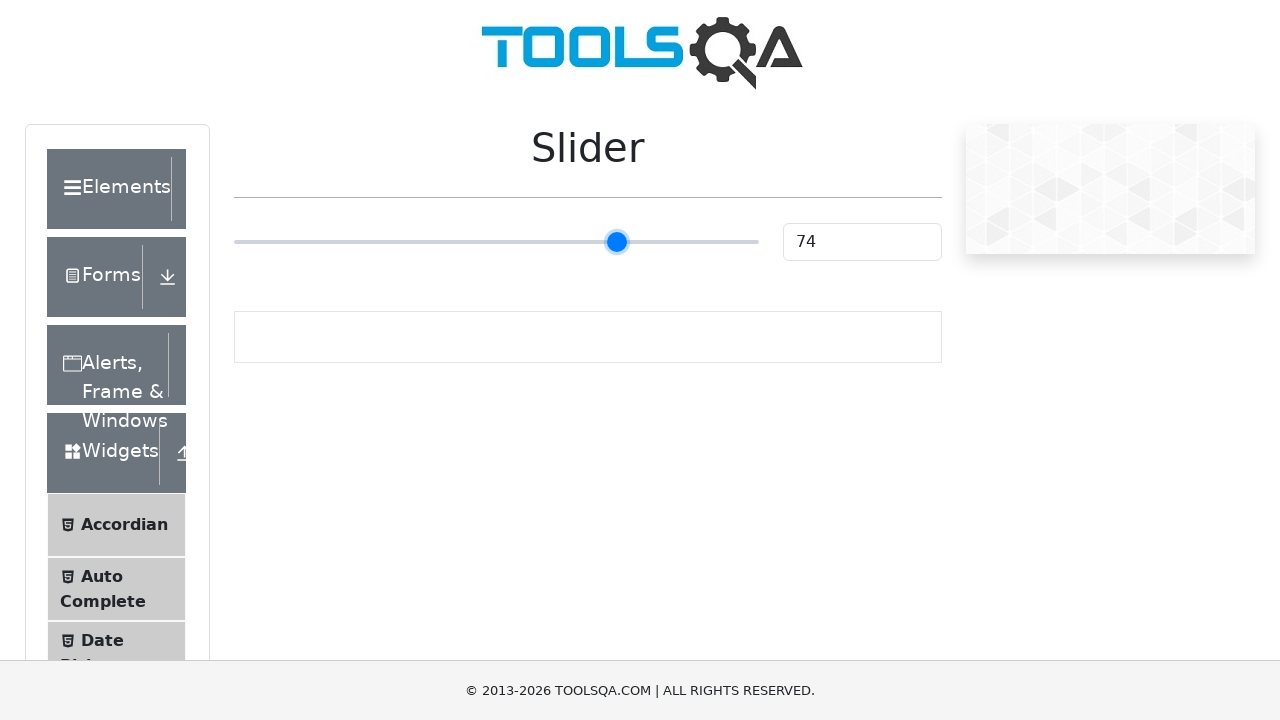

Pressed ArrowRight on slider (movement 50/55) on input[type='range']
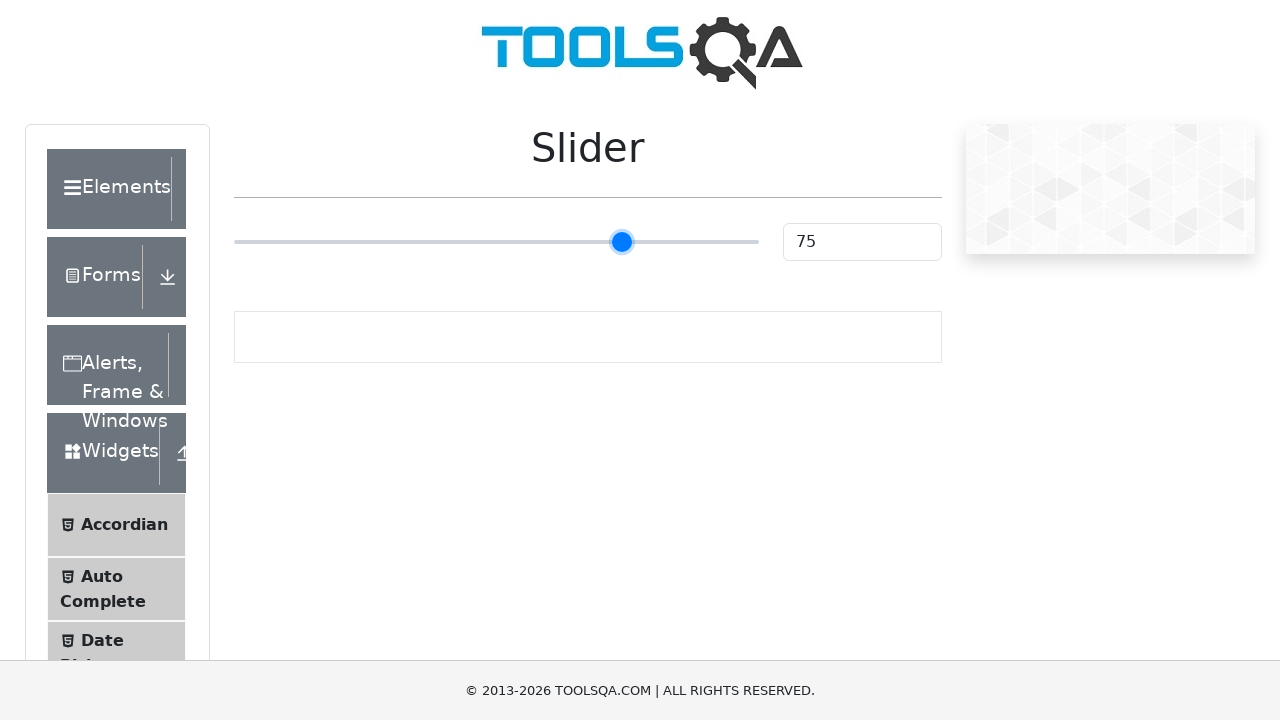

Pressed ArrowRight on slider (movement 51/55) on input[type='range']
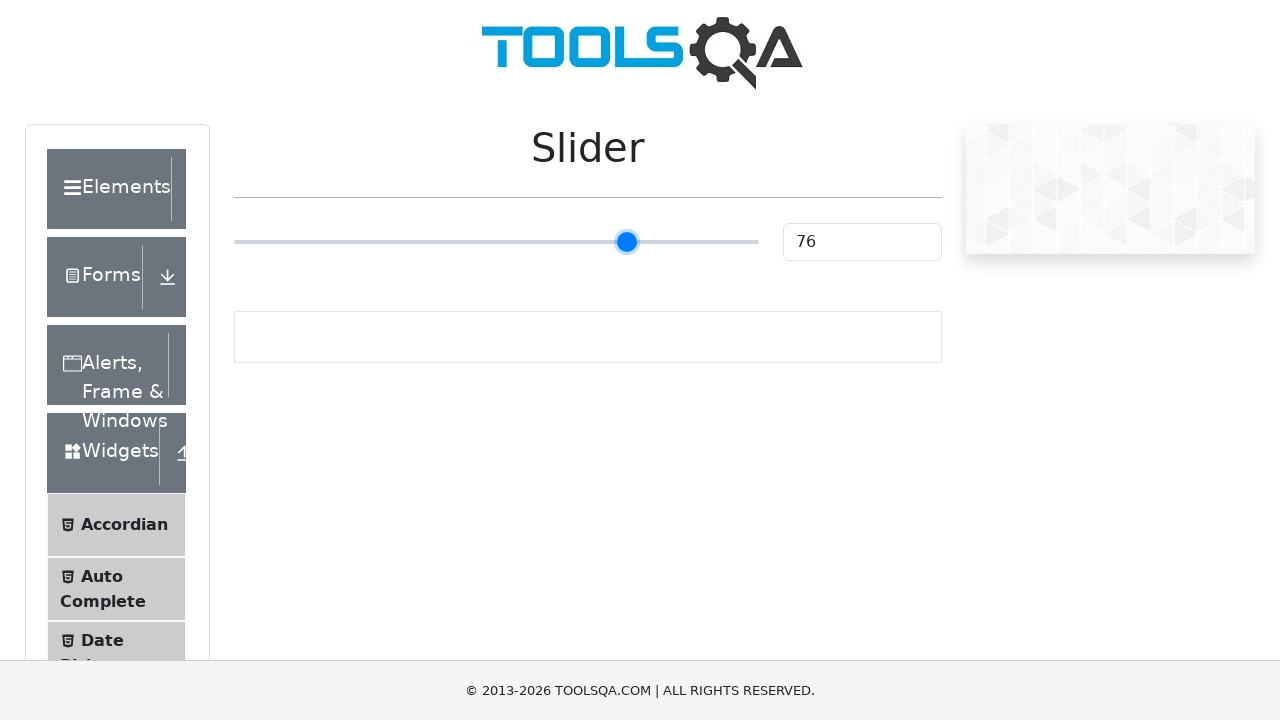

Pressed ArrowRight on slider (movement 52/55) on input[type='range']
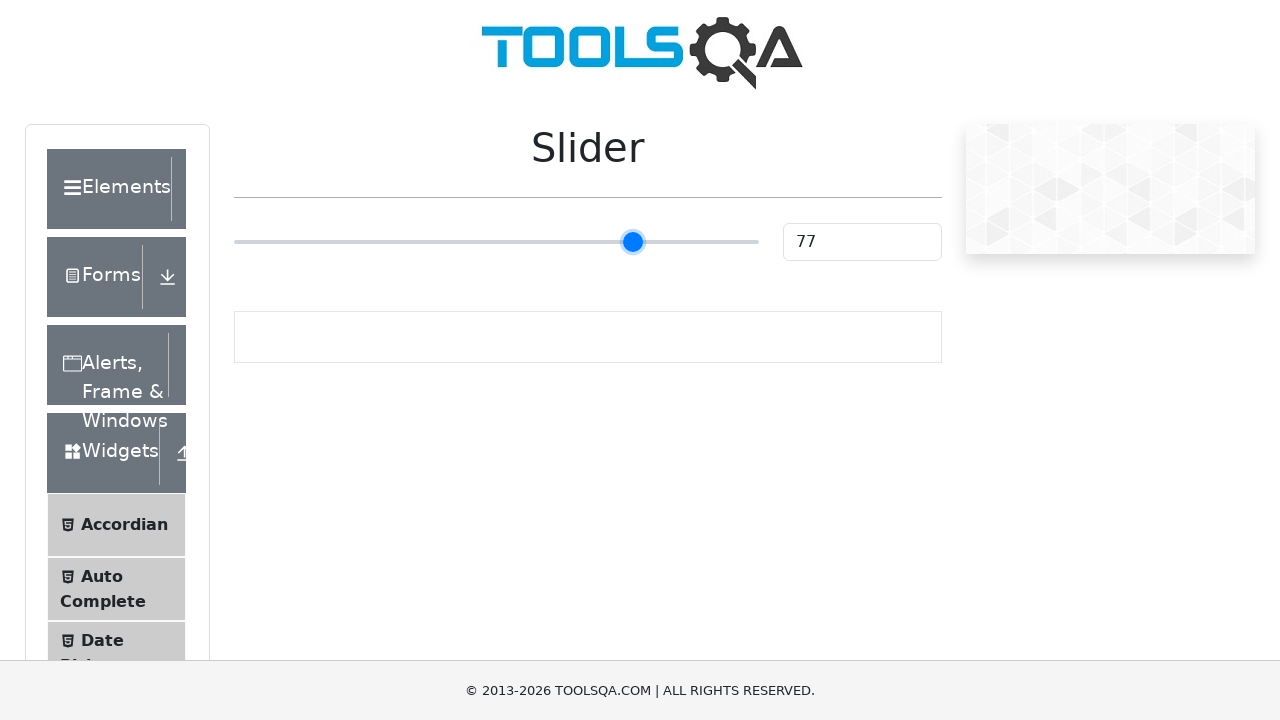

Pressed ArrowRight on slider (movement 53/55) on input[type='range']
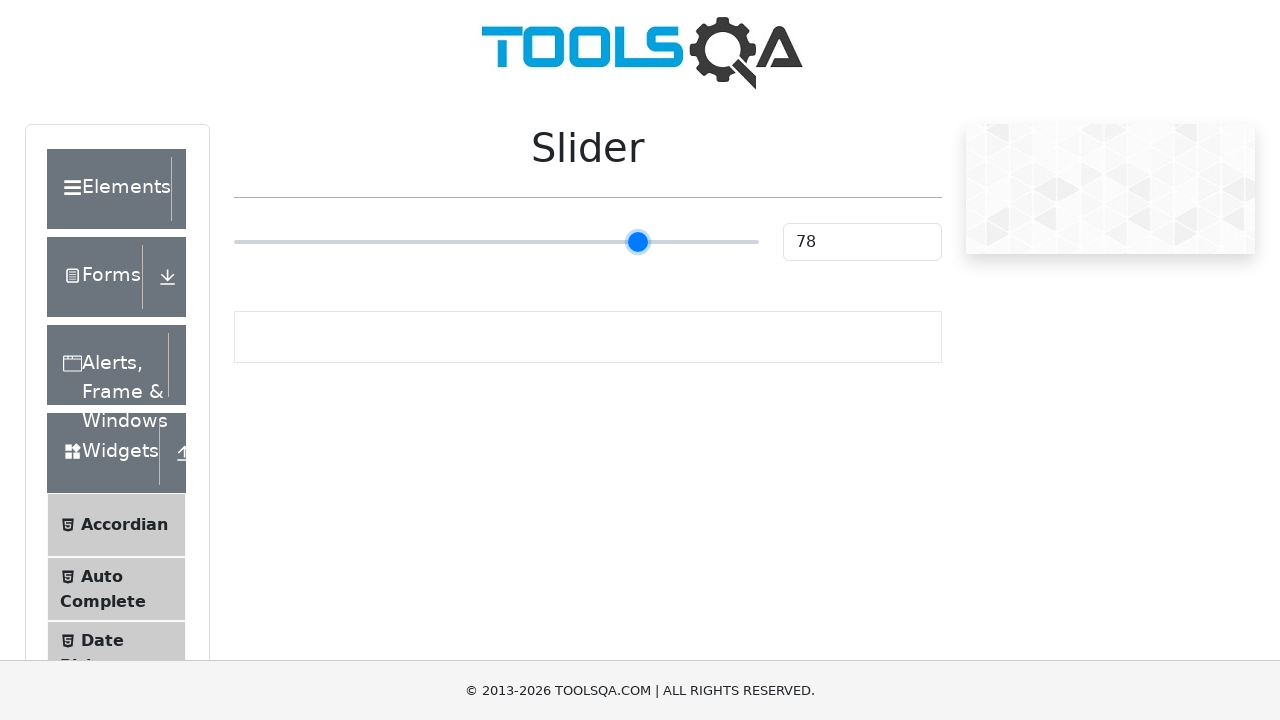

Pressed ArrowRight on slider (movement 54/55) on input[type='range']
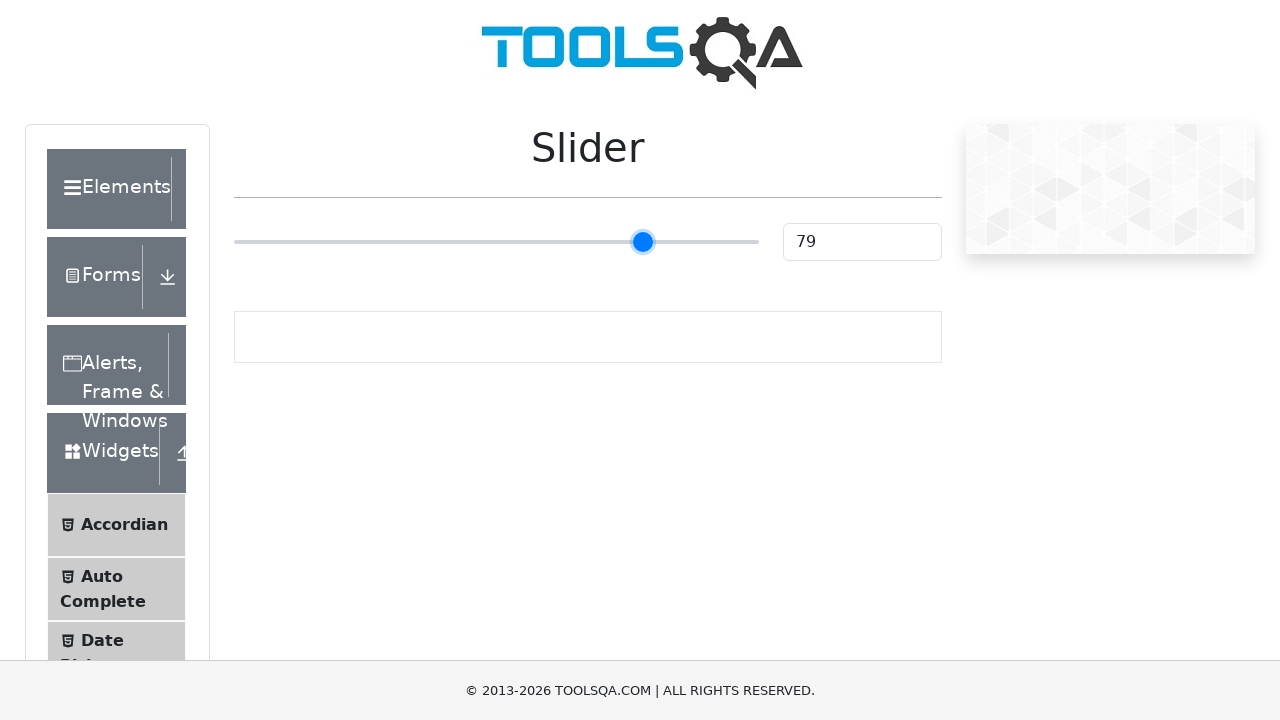

Pressed ArrowRight on slider (movement 55/55) on input[type='range']
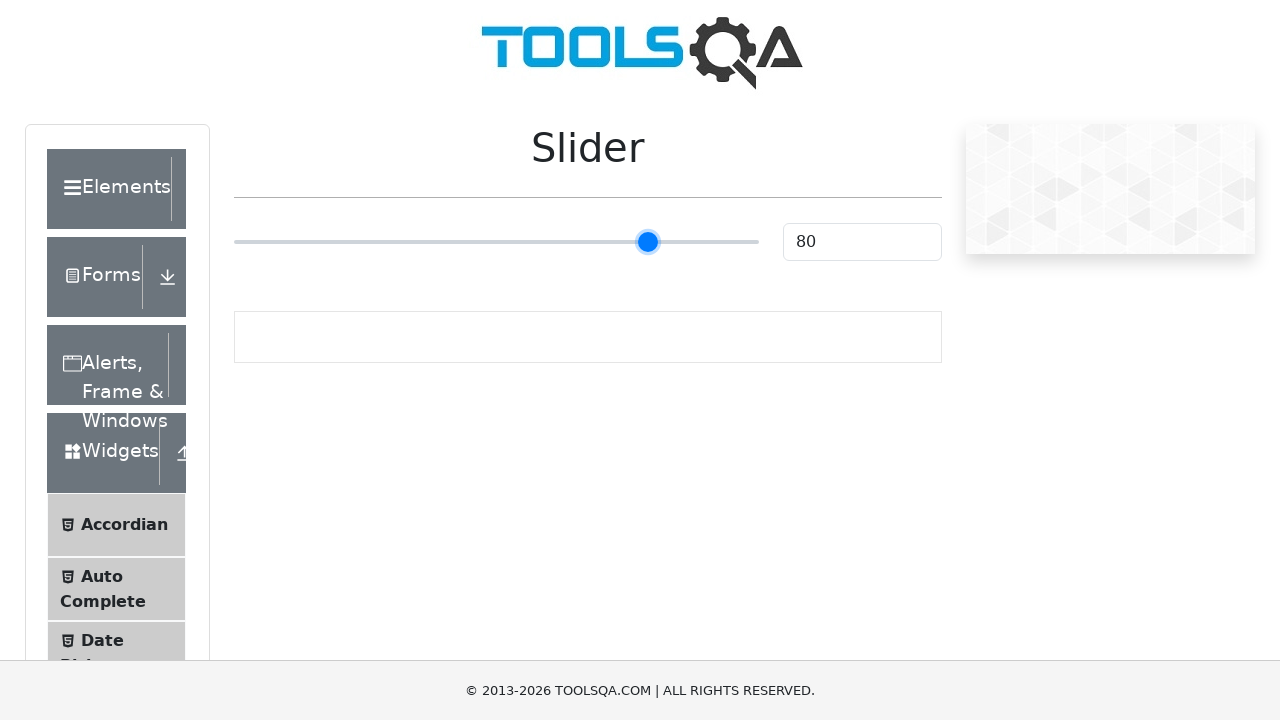

Slider value element loaded after moving slider to position 55
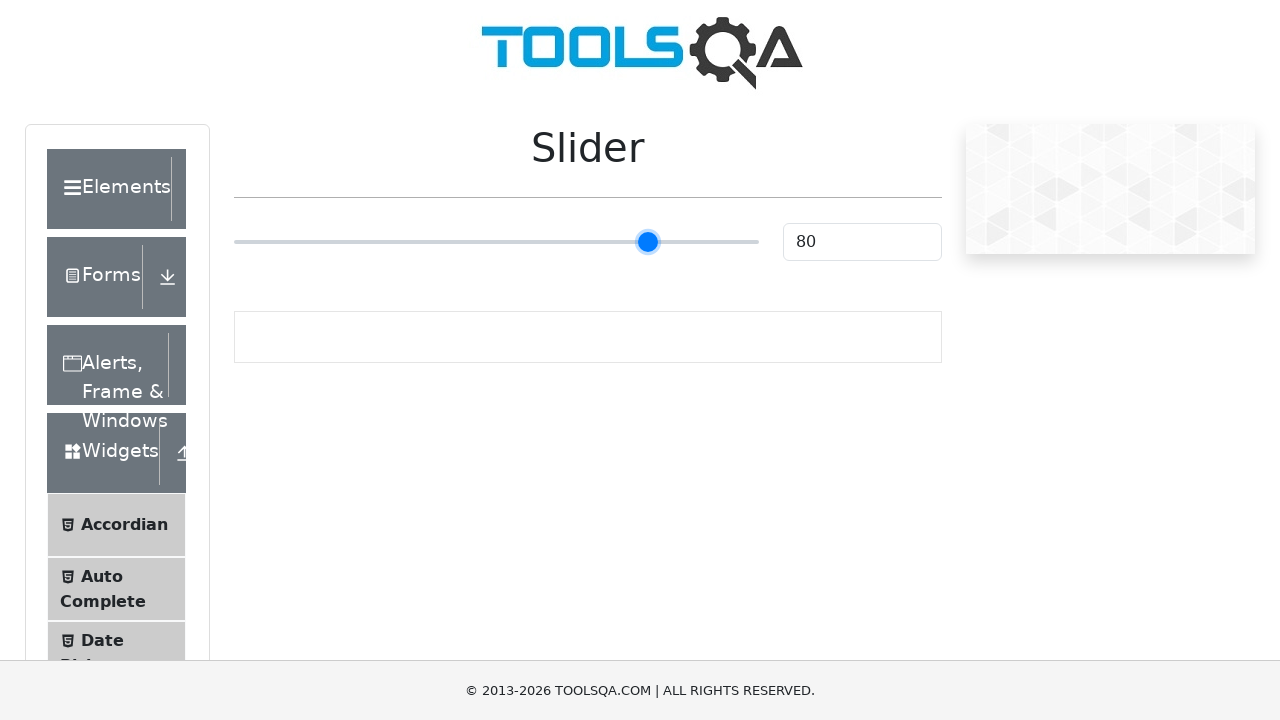

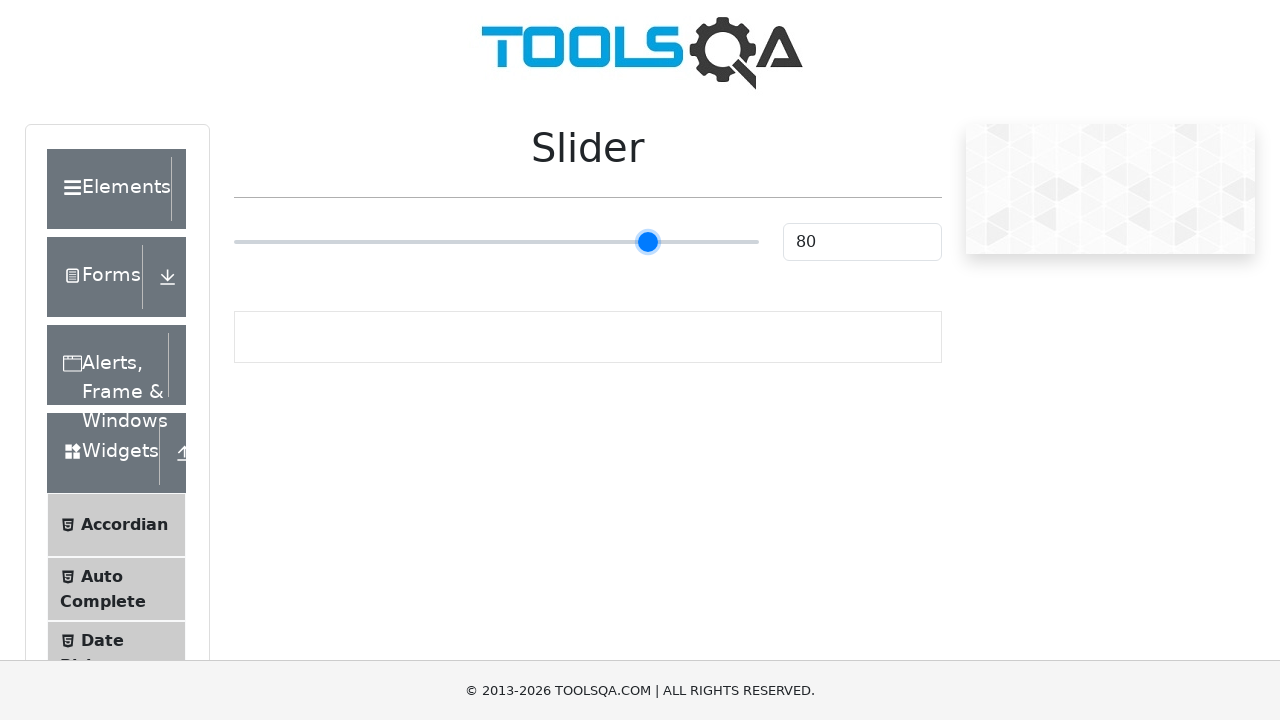